Tests checkbox selection functionality on a table by filtering rows based on gender and clicking the corresponding checkbox inputs for matching rows

Starting URL: https://vins-udemy.s3.amazonaws.com/java/html/java8-stream-table-1.html

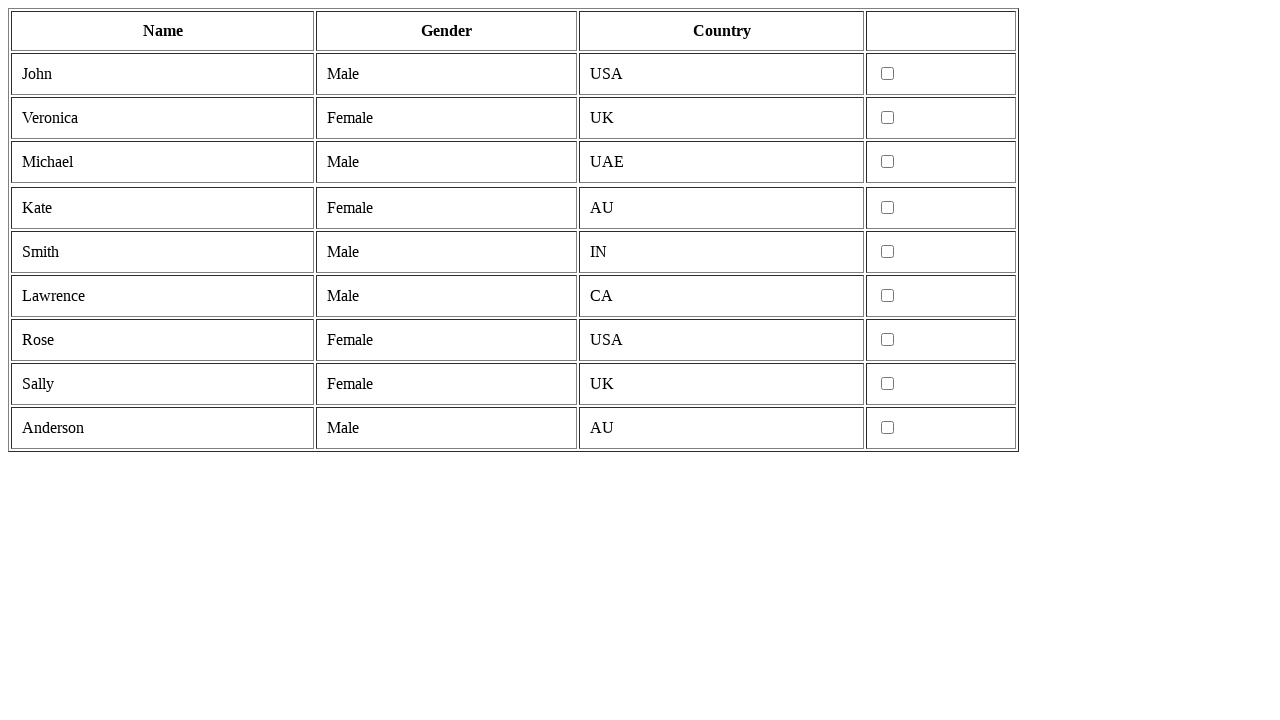

Located all table rows
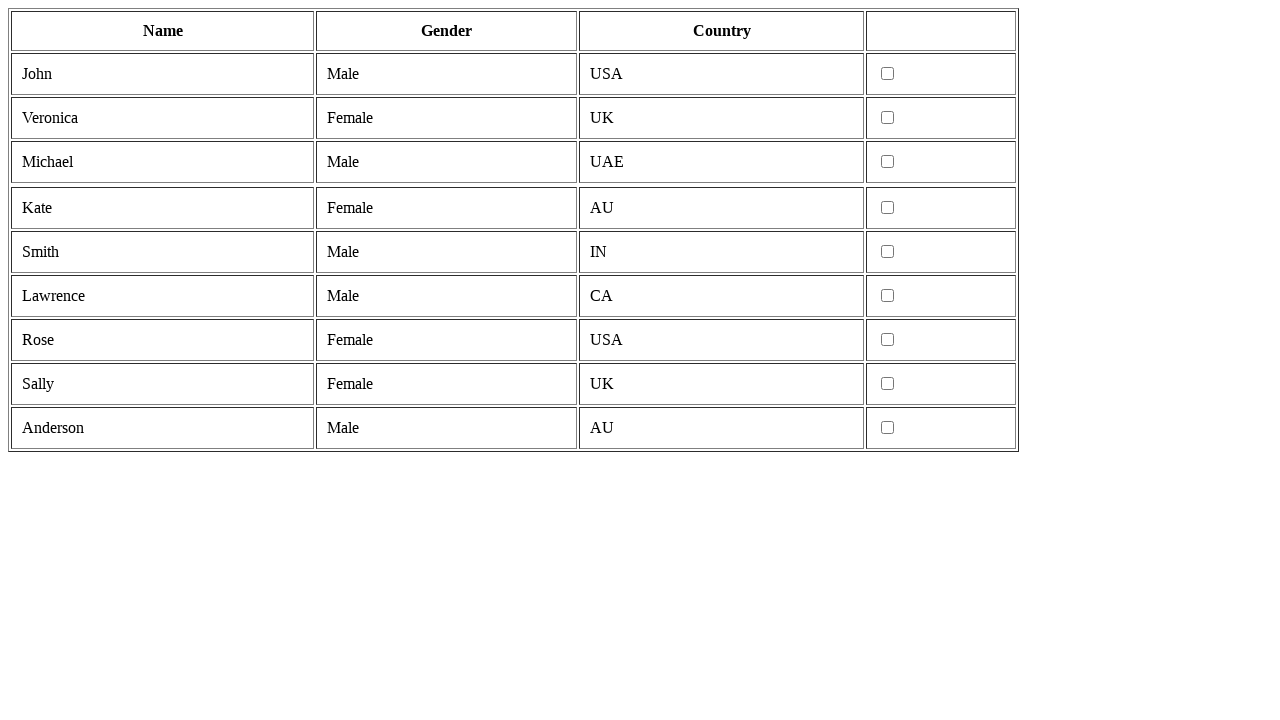

Located all cells in current row
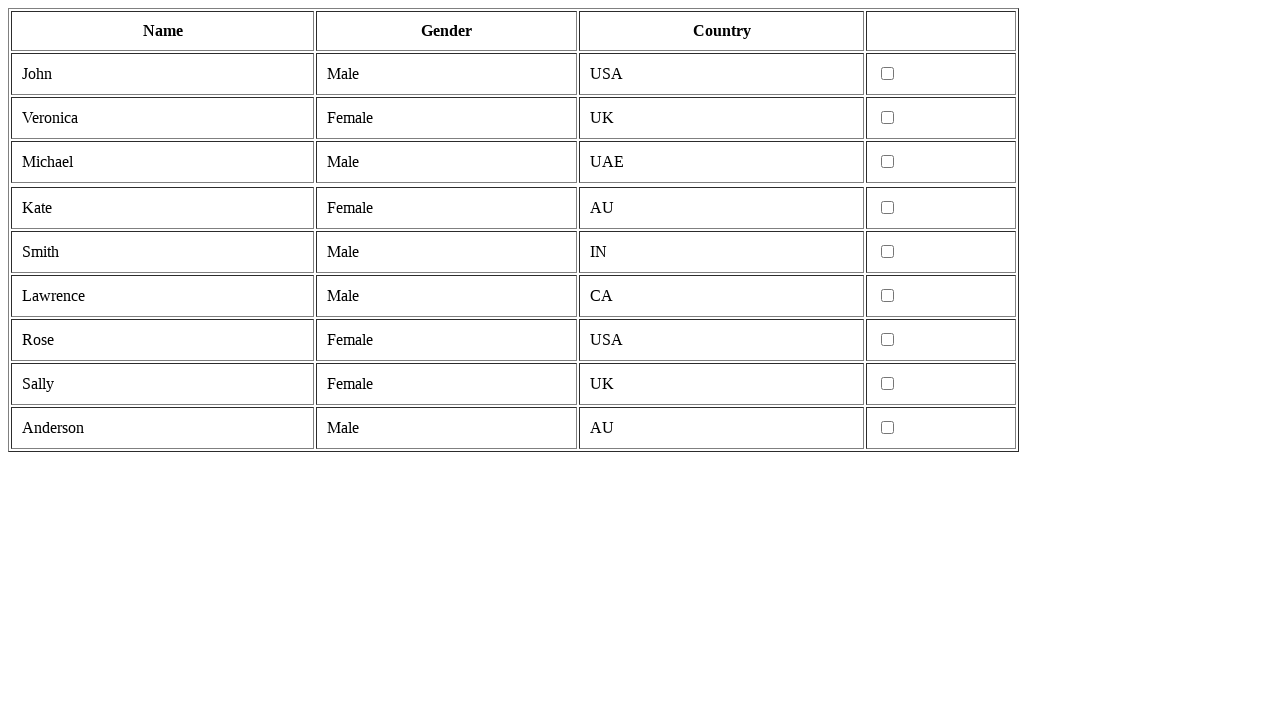

Extracted gender cell from row
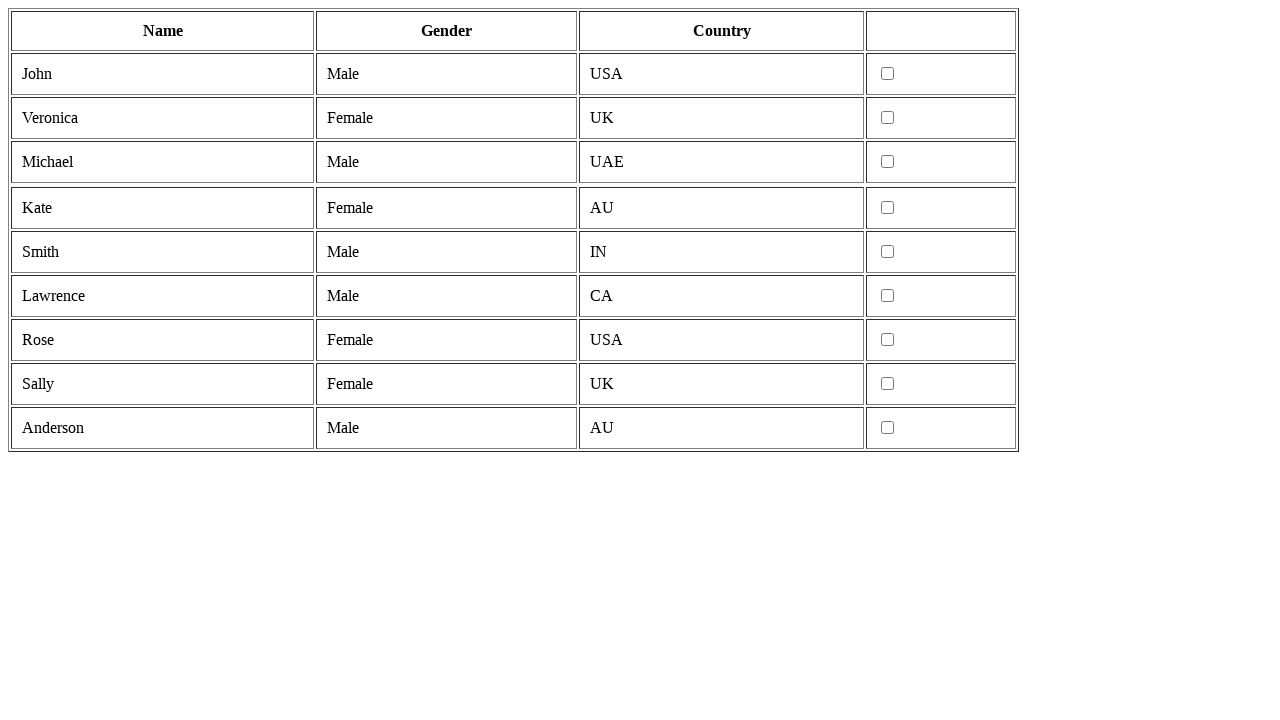

Gender cell contains 'male'
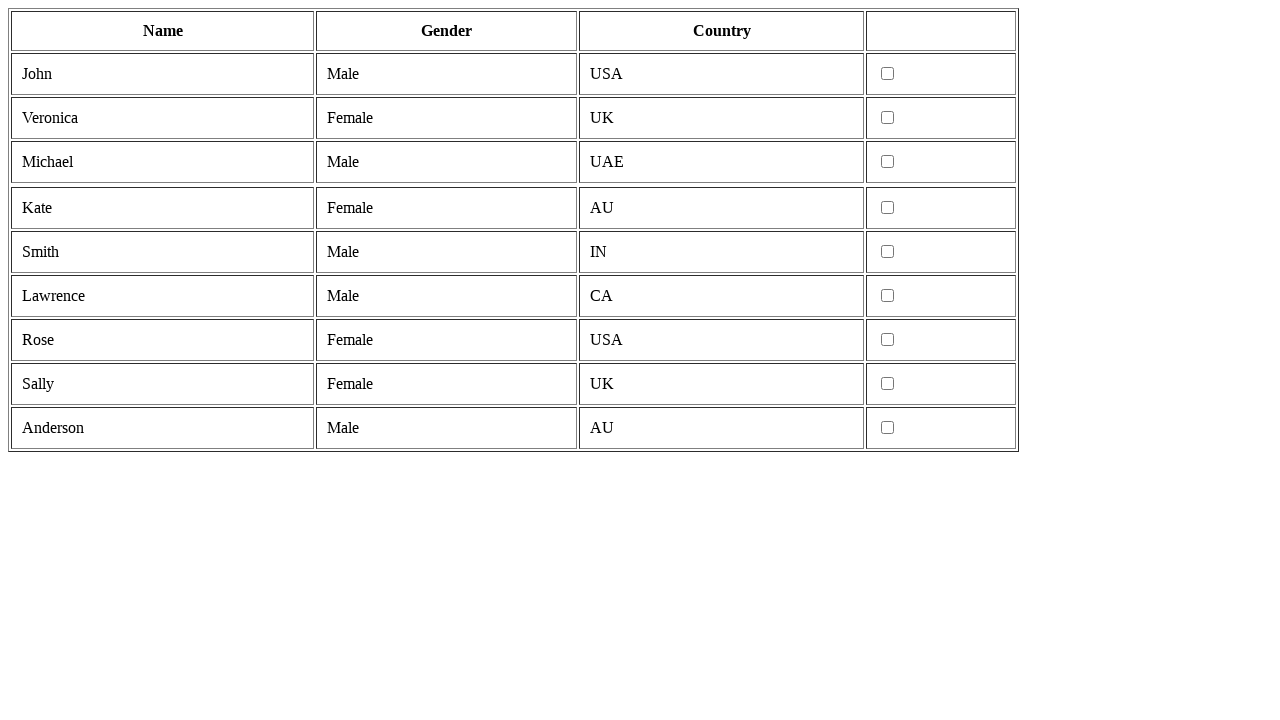

Located checkbox input for male row
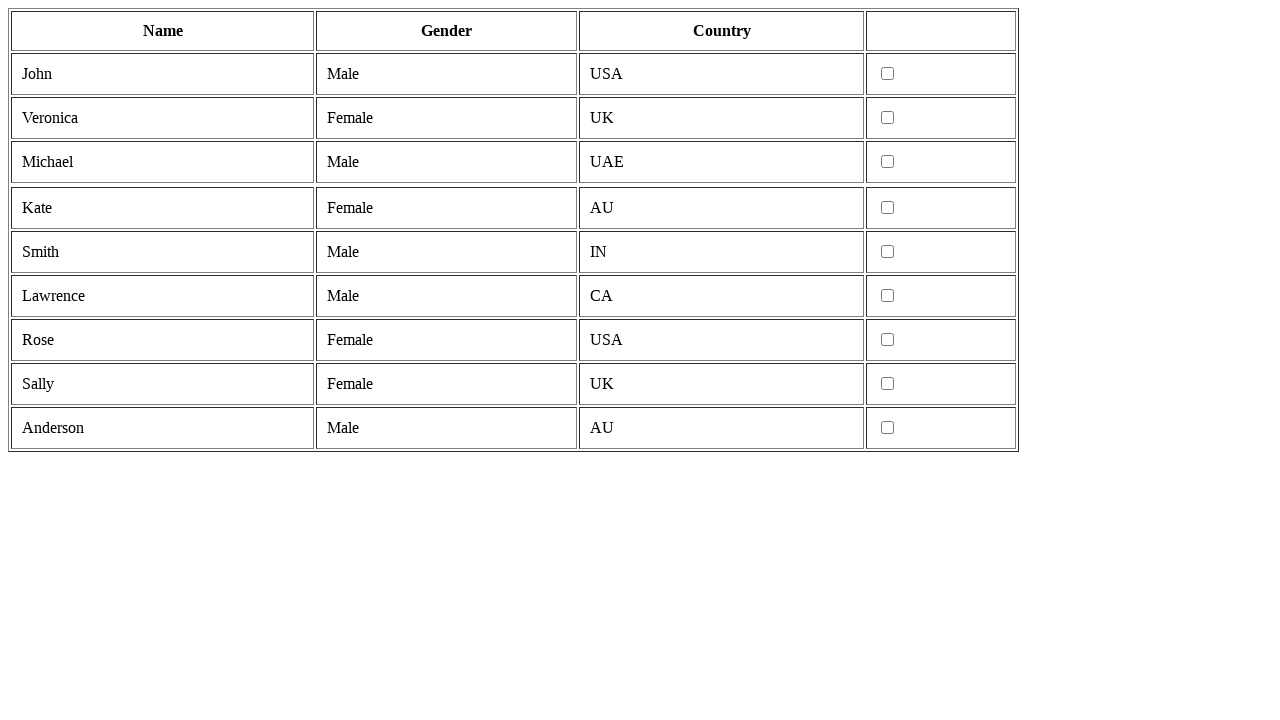

Clicked checkbox for male row at (888, 74) on tr >> nth=1 >> td >> nth=3 >> input
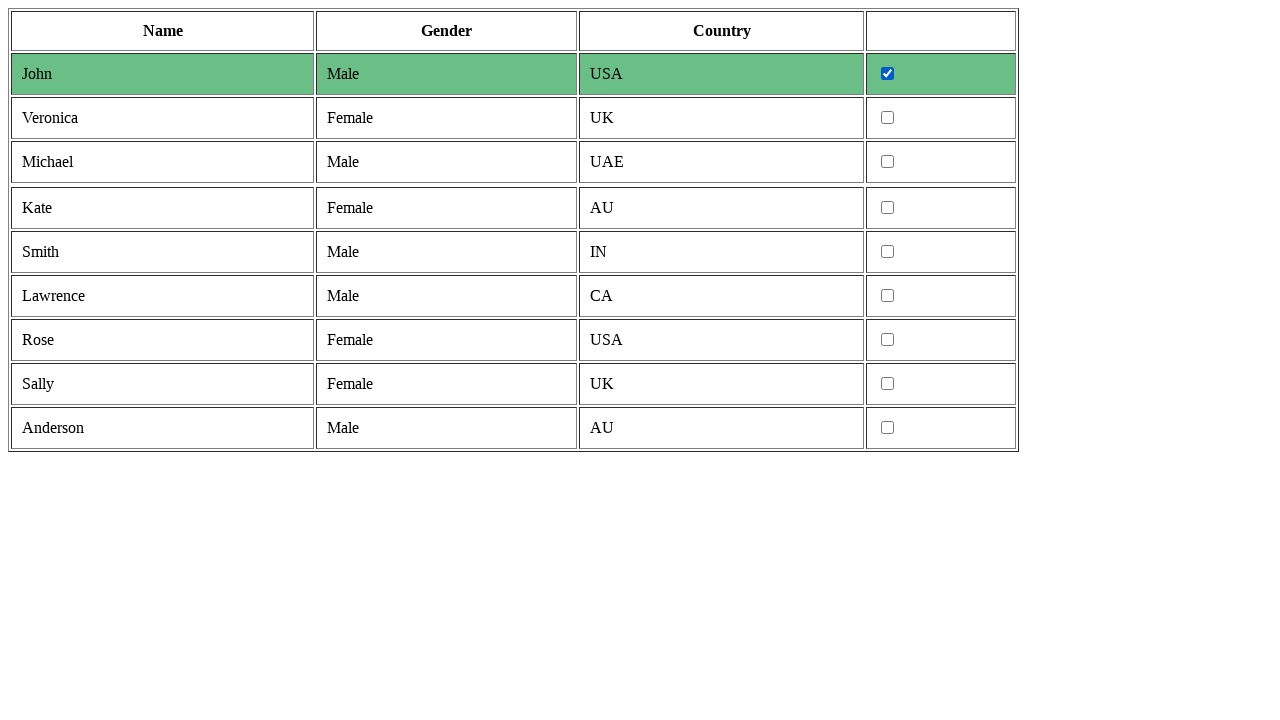

Located all cells in current row
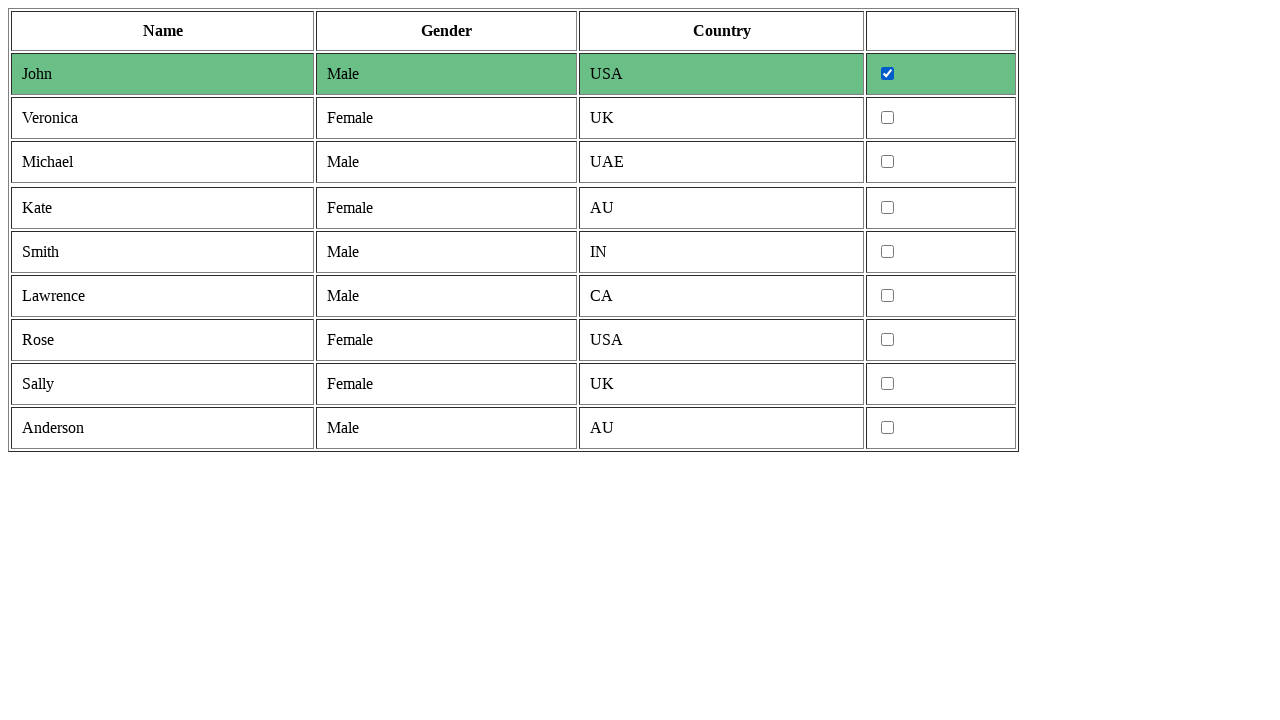

Extracted gender cell from row
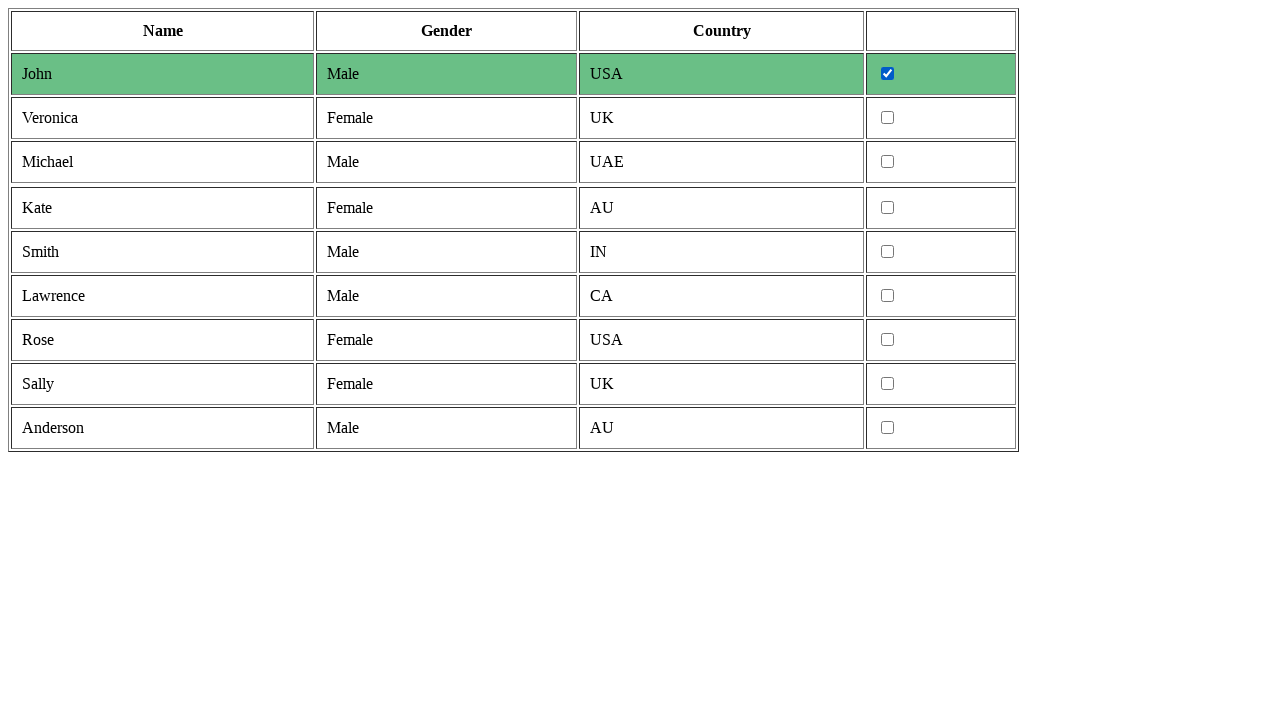

Located all cells in current row
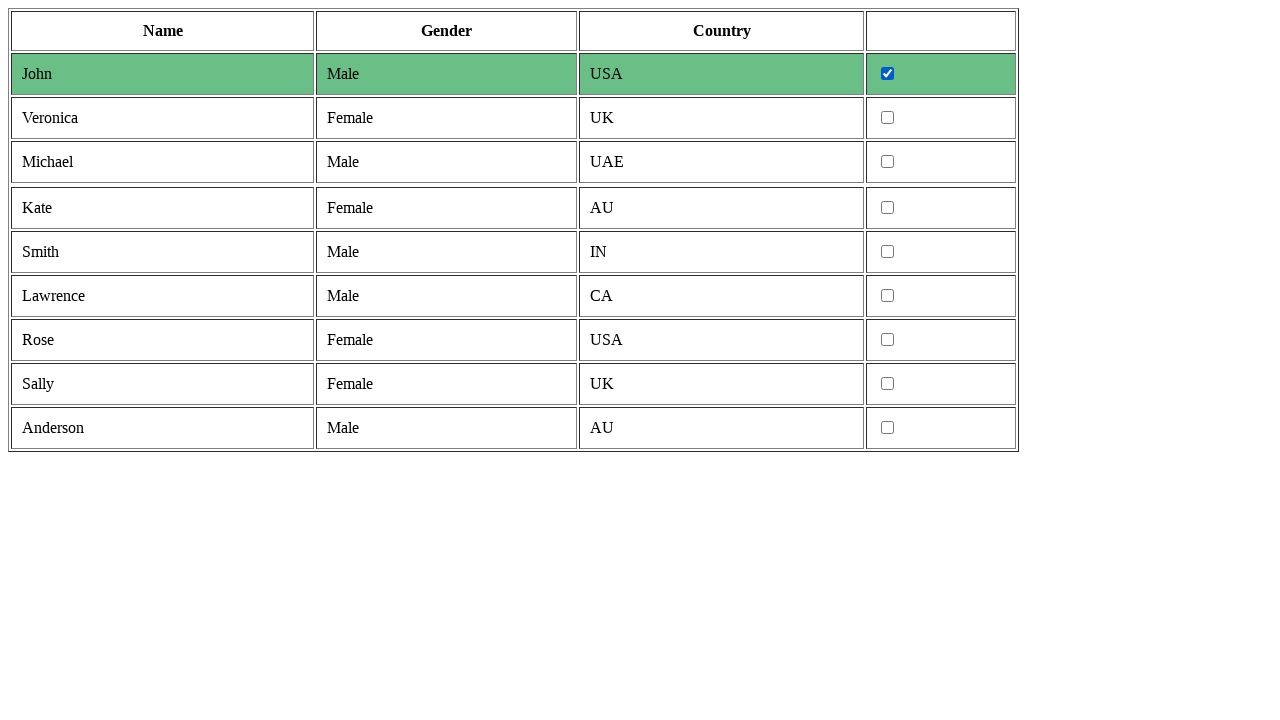

Extracted gender cell from row
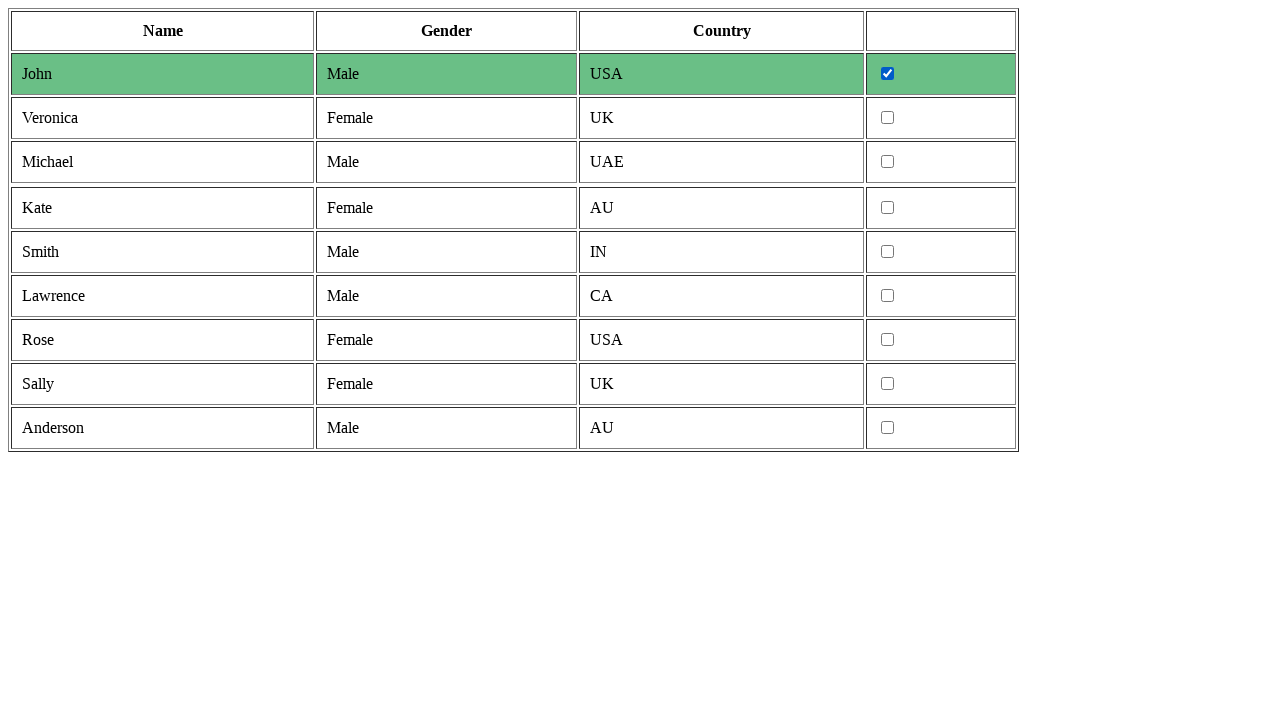

Gender cell contains 'male'
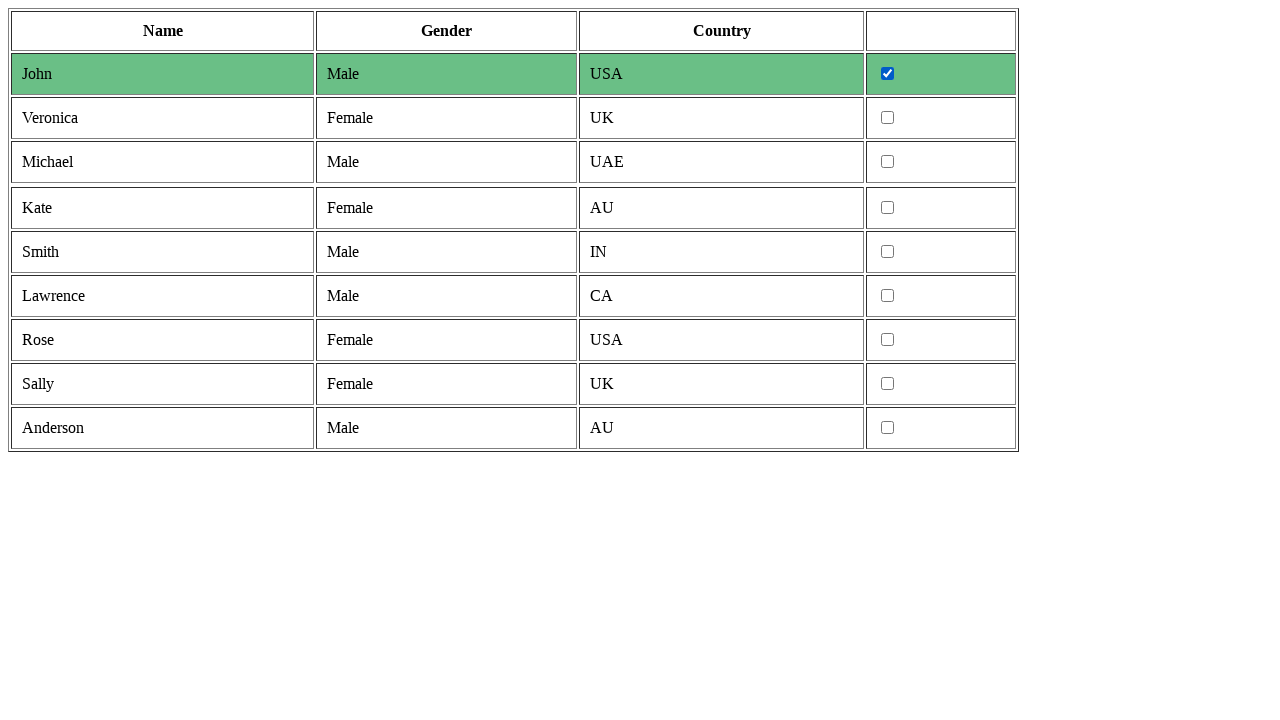

Located checkbox input for male row
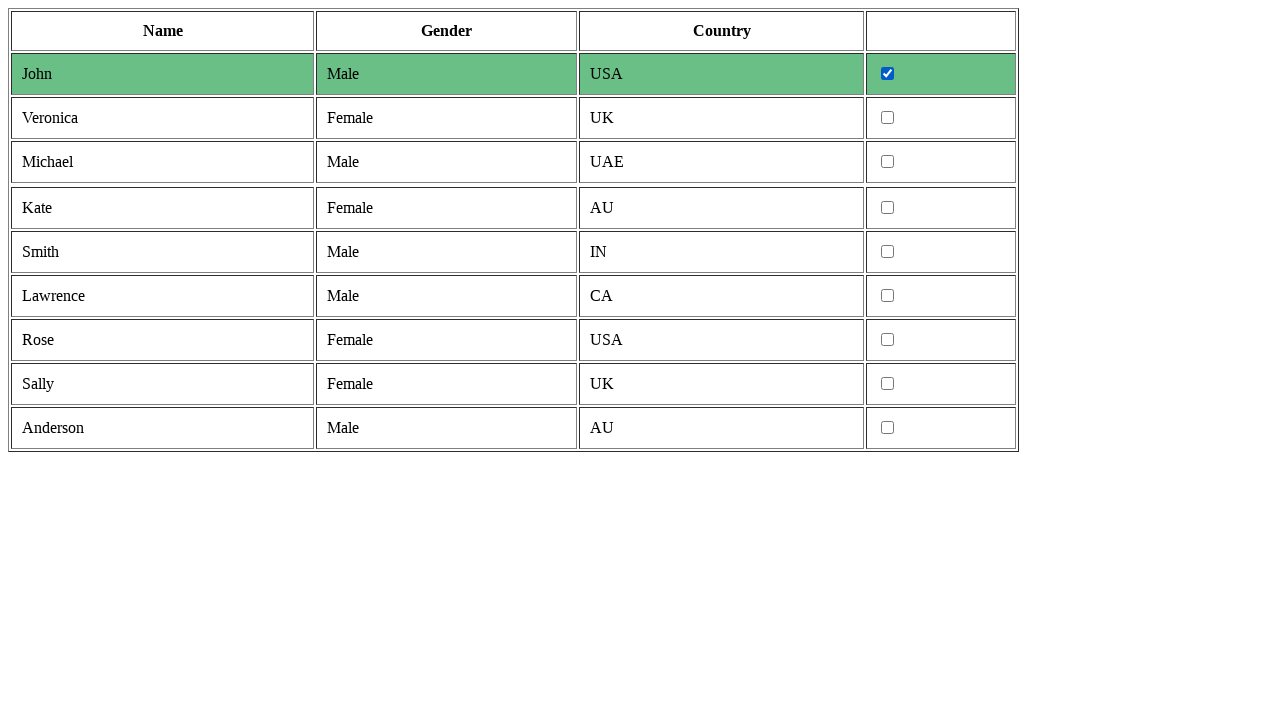

Clicked checkbox for male row at (888, 162) on tr >> nth=3 >> td >> nth=3 >> input
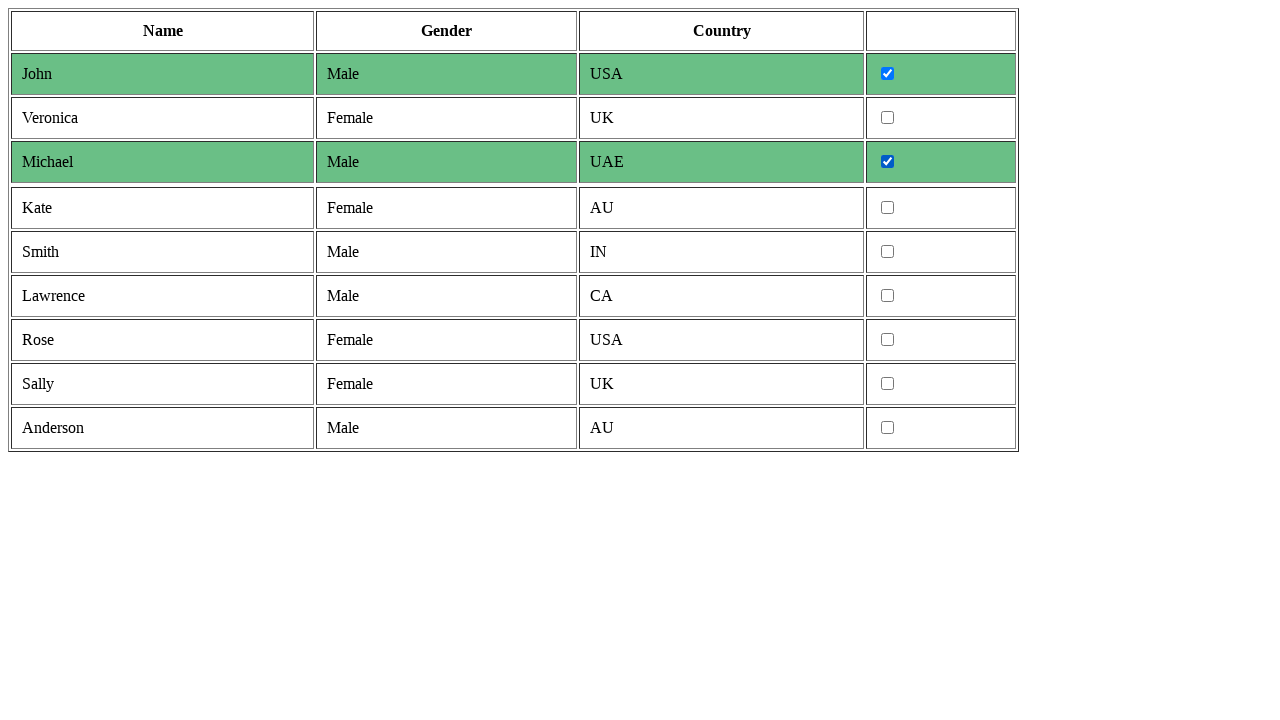

Located all cells in current row
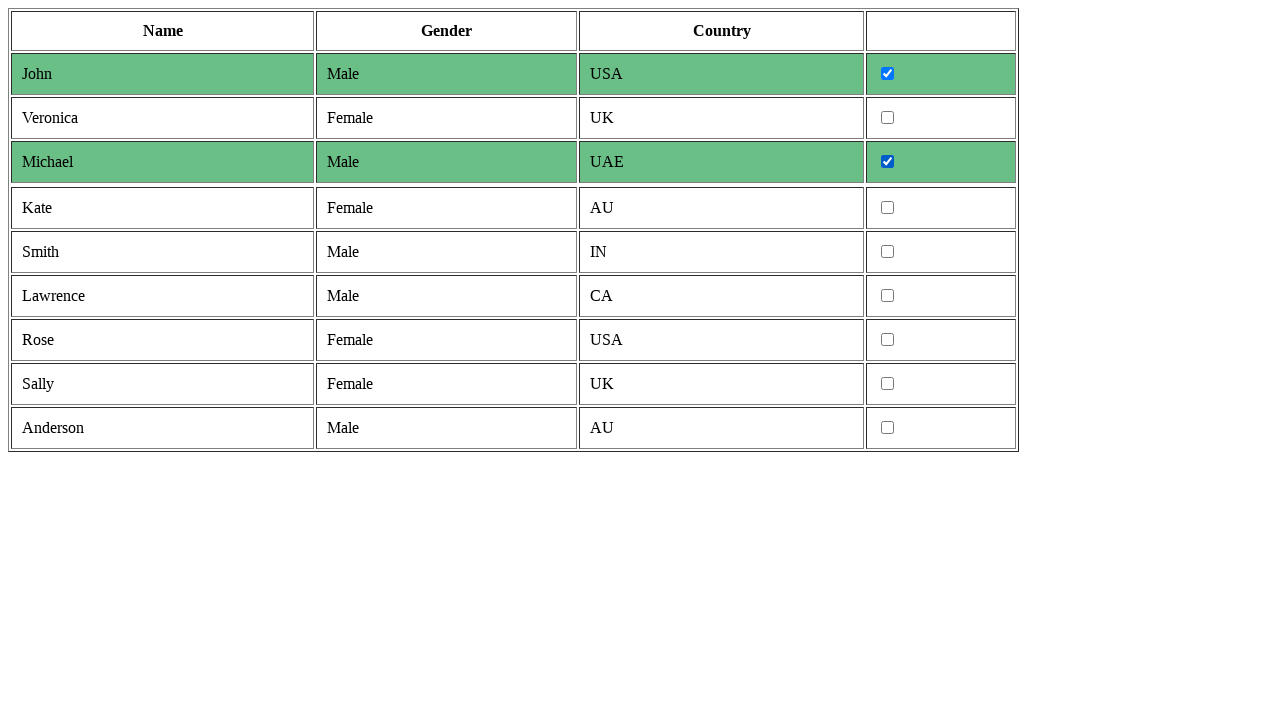

Located all cells in current row
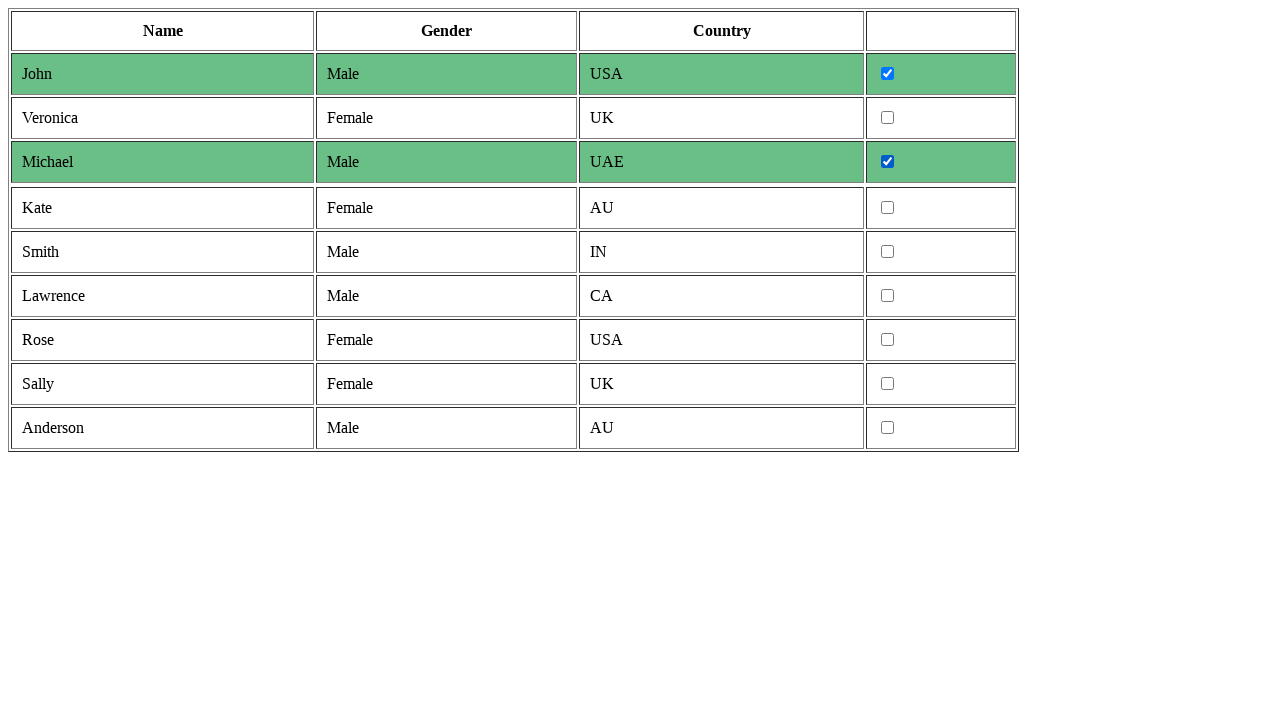

Extracted gender cell from row
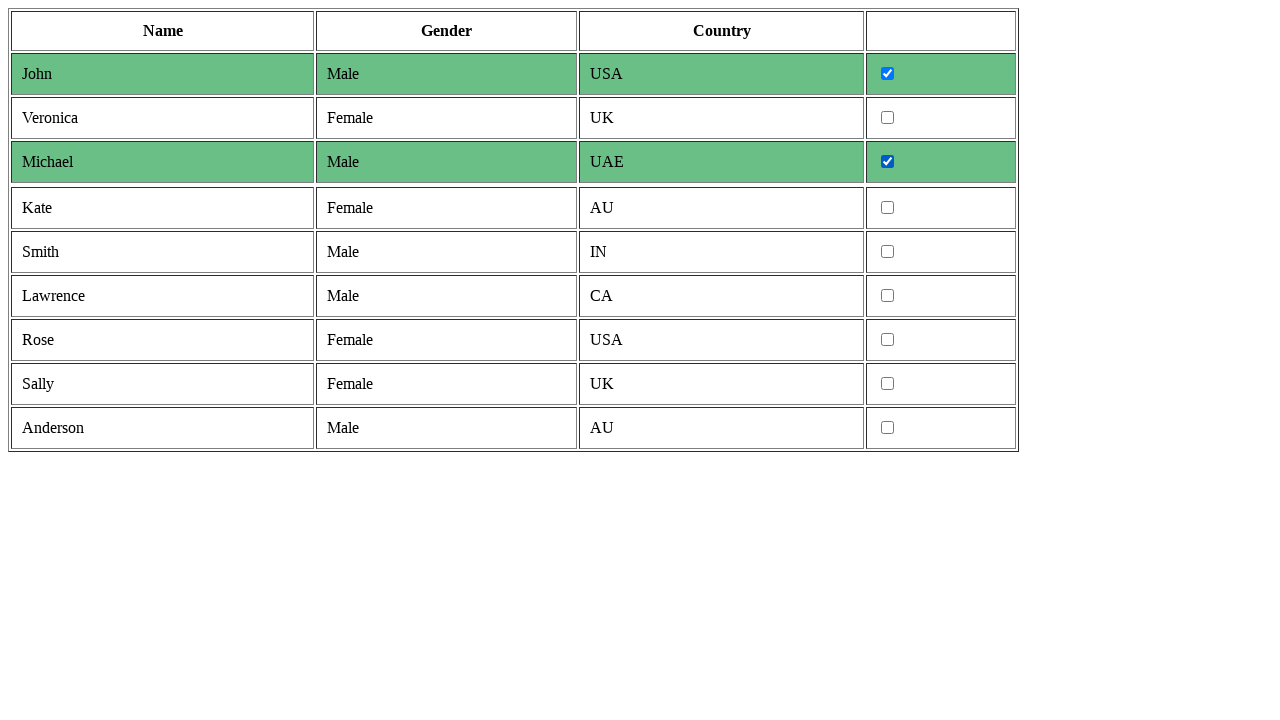

Located all cells in current row
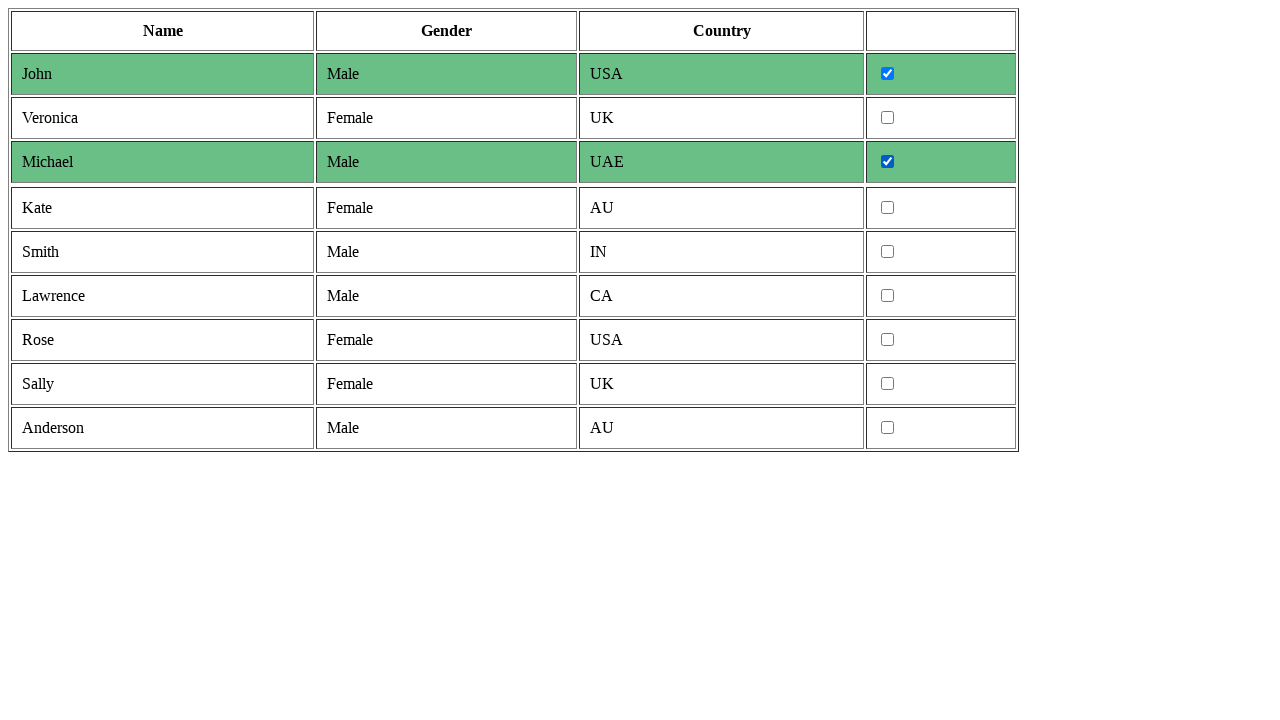

Extracted gender cell from row
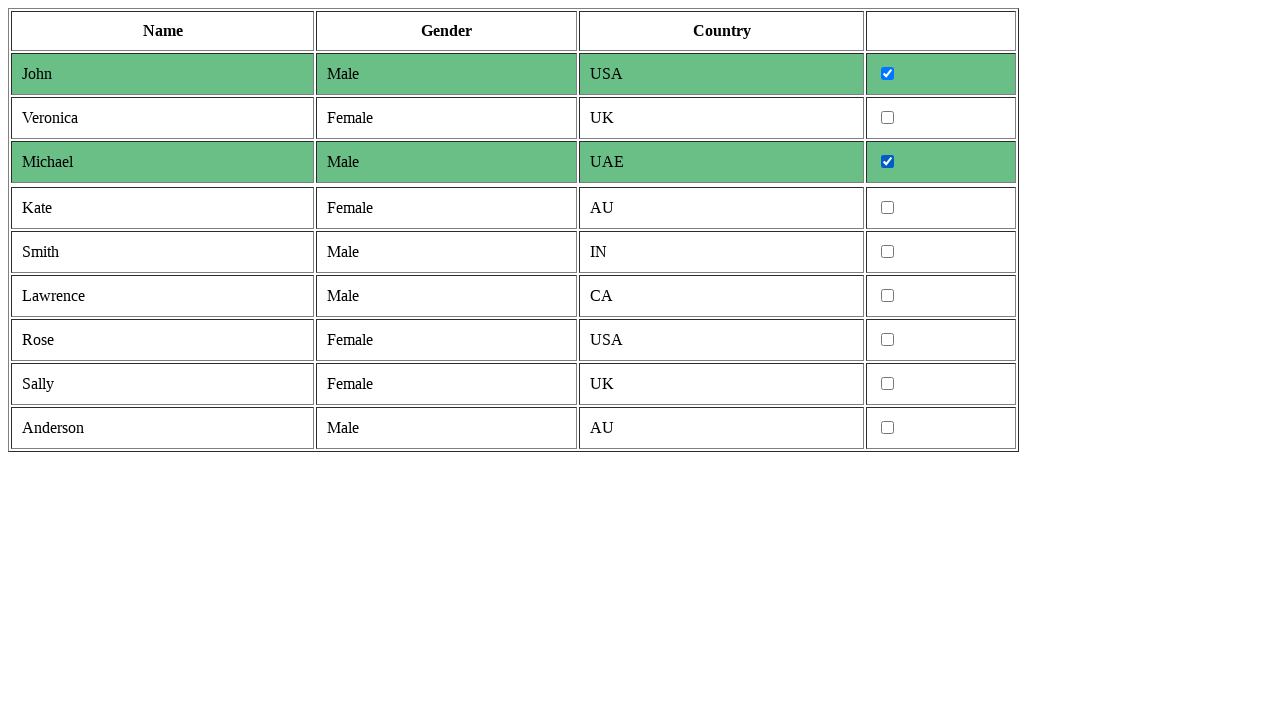

Gender cell contains 'male'
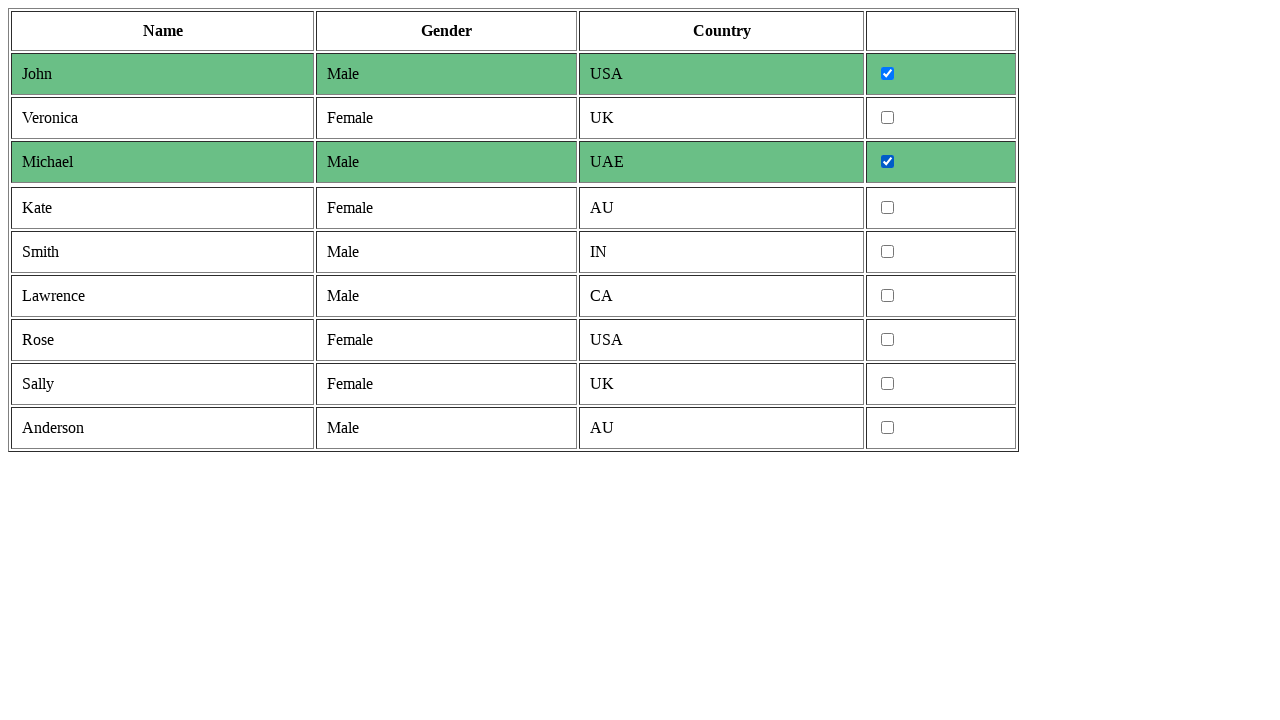

Located checkbox input for male row
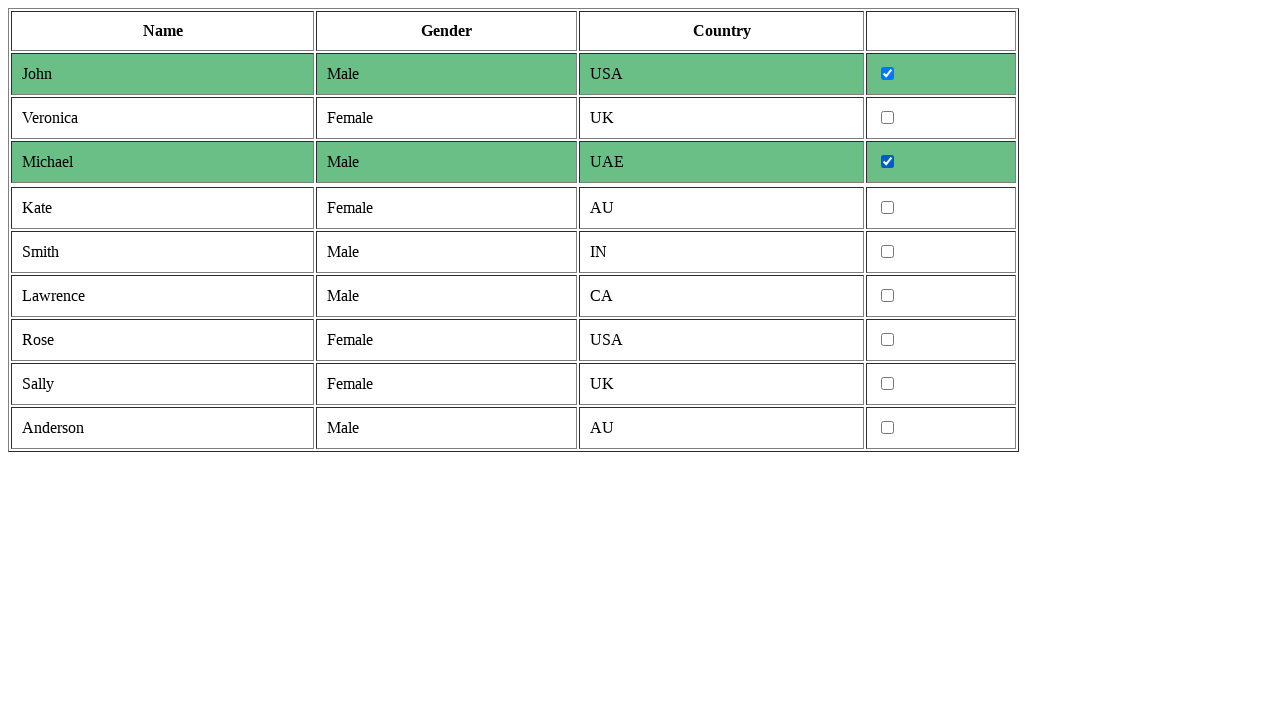

Clicked checkbox for male row at (888, 252) on tr >> nth=6 >> td >> nth=3 >> input
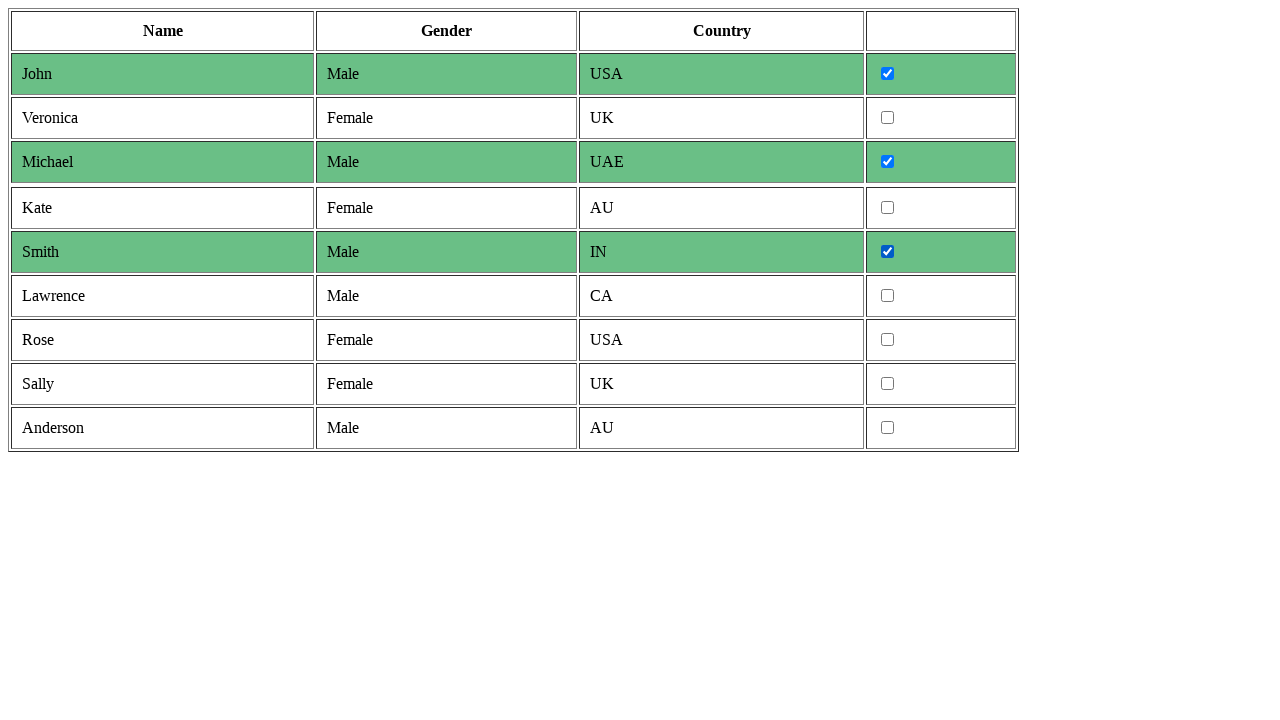

Located all cells in current row
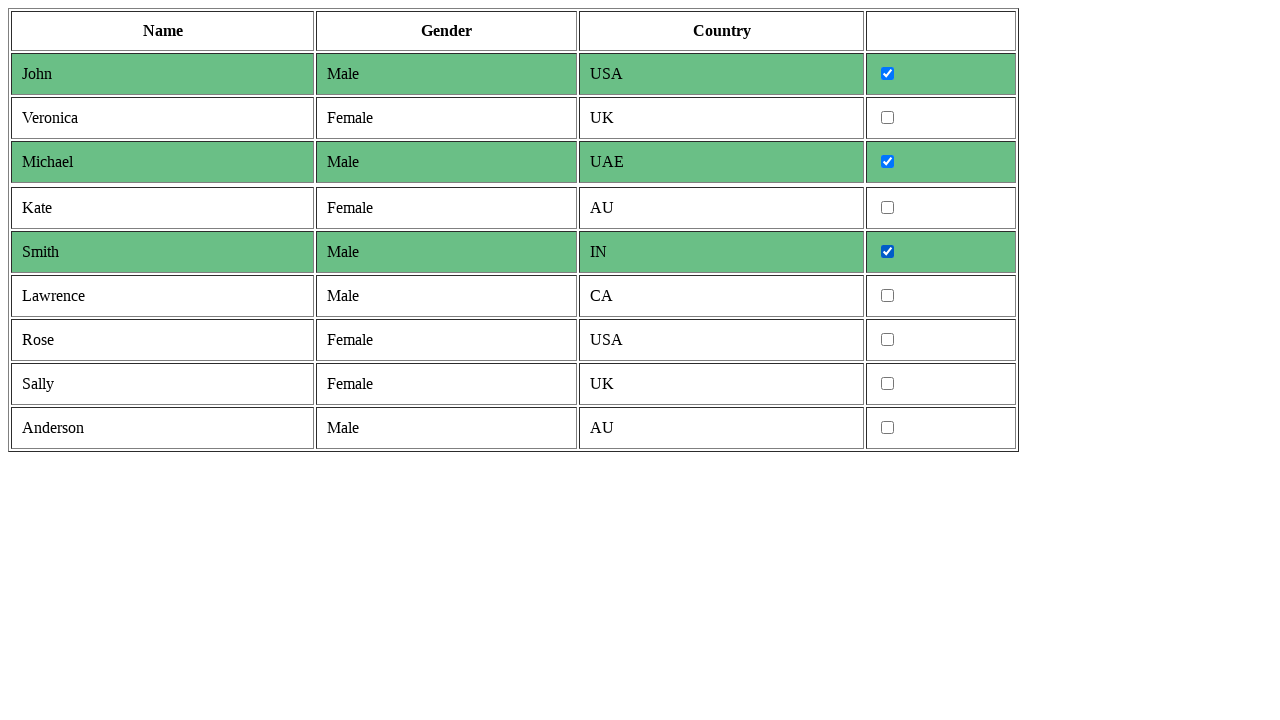

Extracted gender cell from row
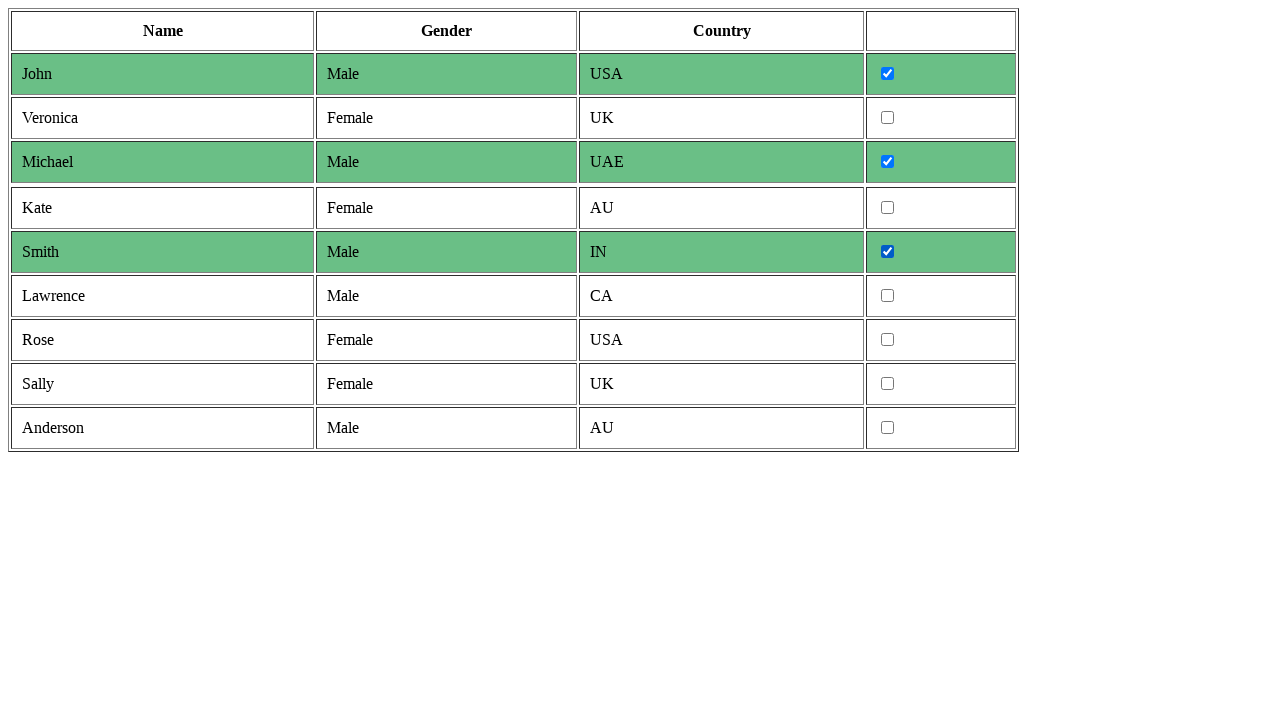

Gender cell contains 'male'
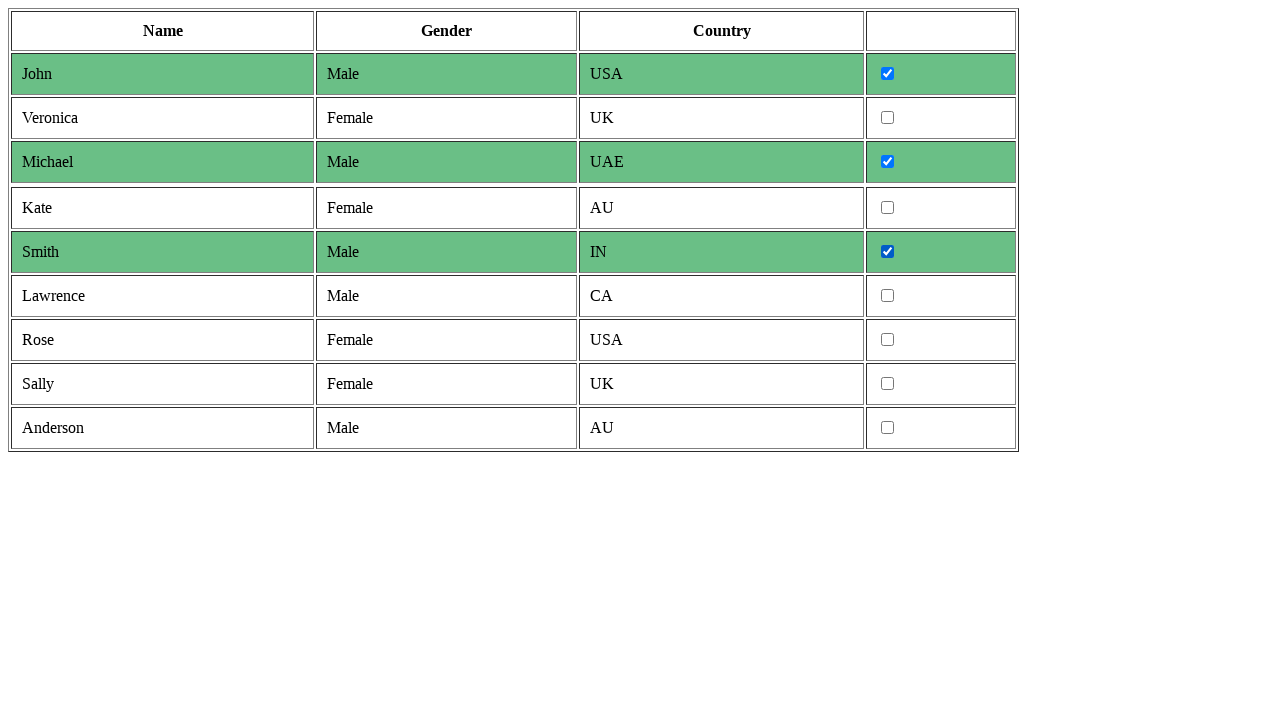

Located checkbox input for male row
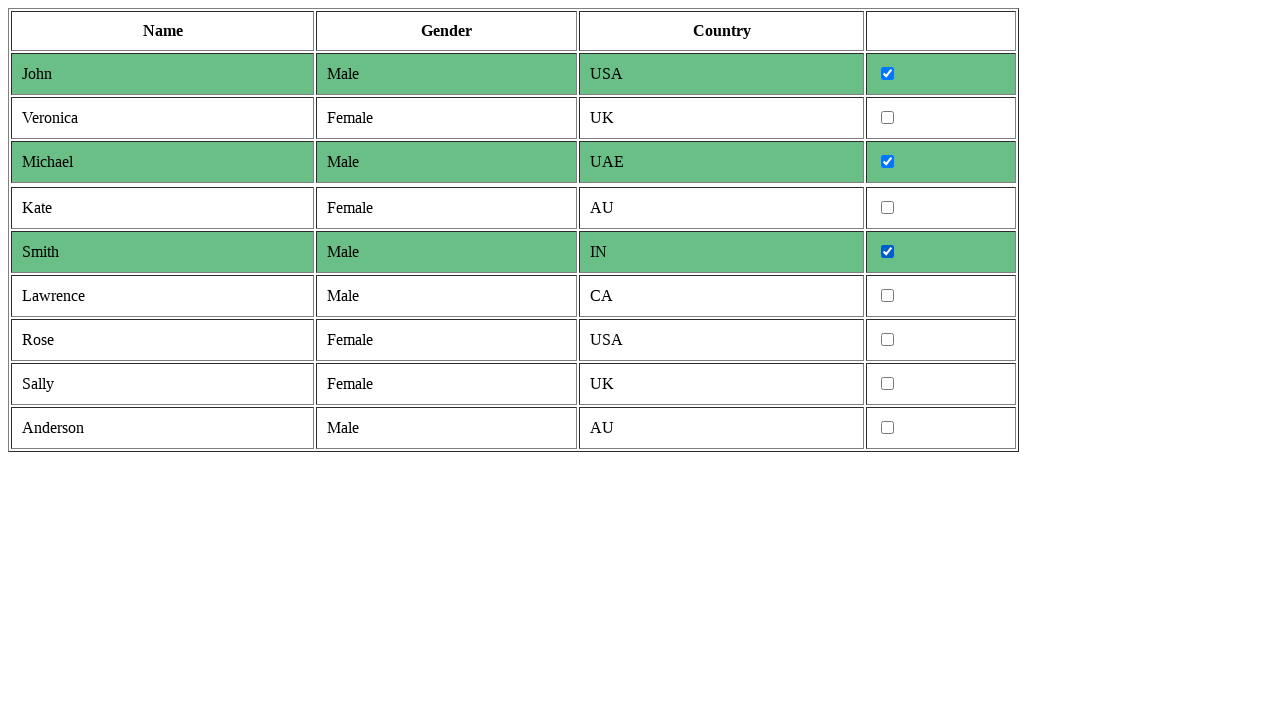

Clicked checkbox for male row at (888, 296) on tr >> nth=7 >> td >> nth=3 >> input
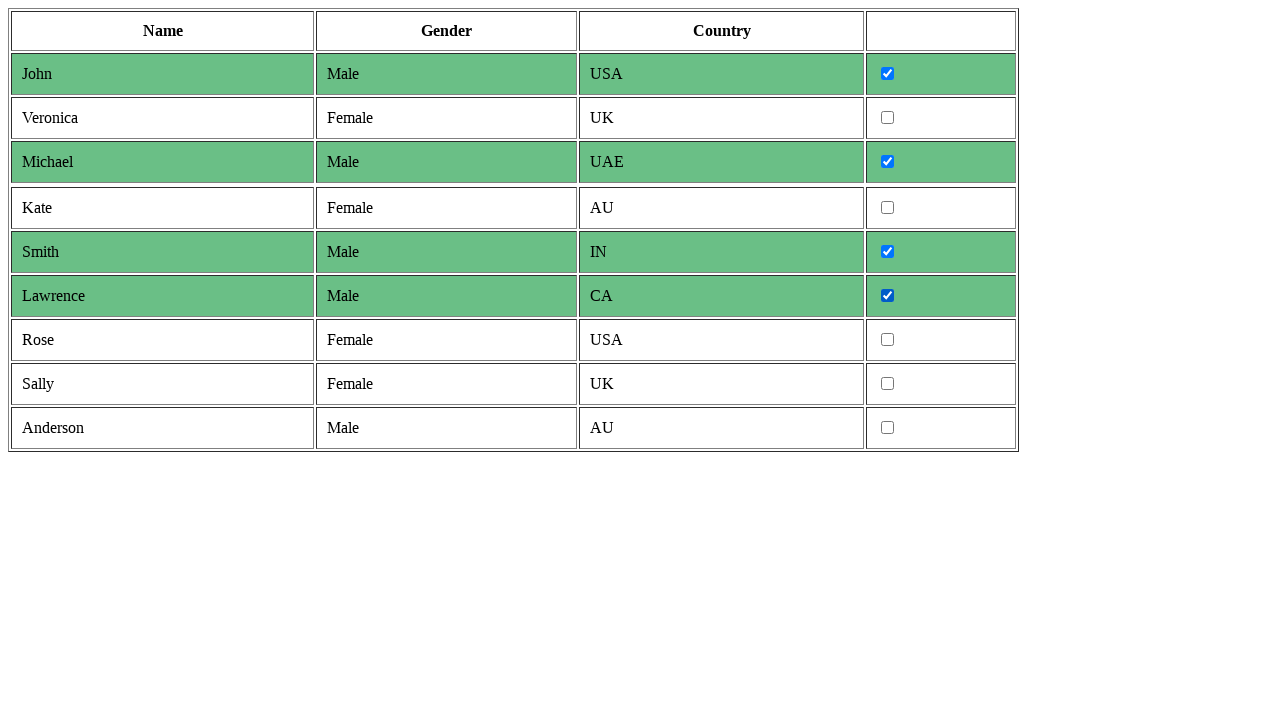

Located all cells in current row
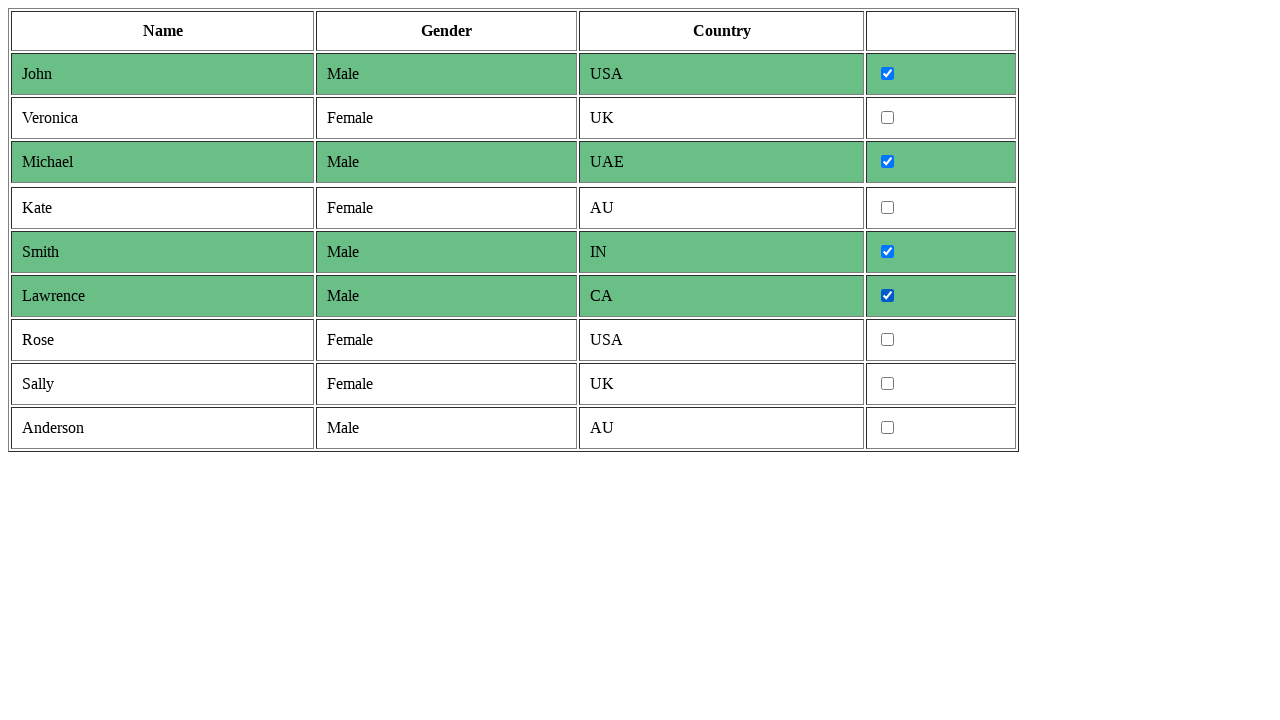

Extracted gender cell from row
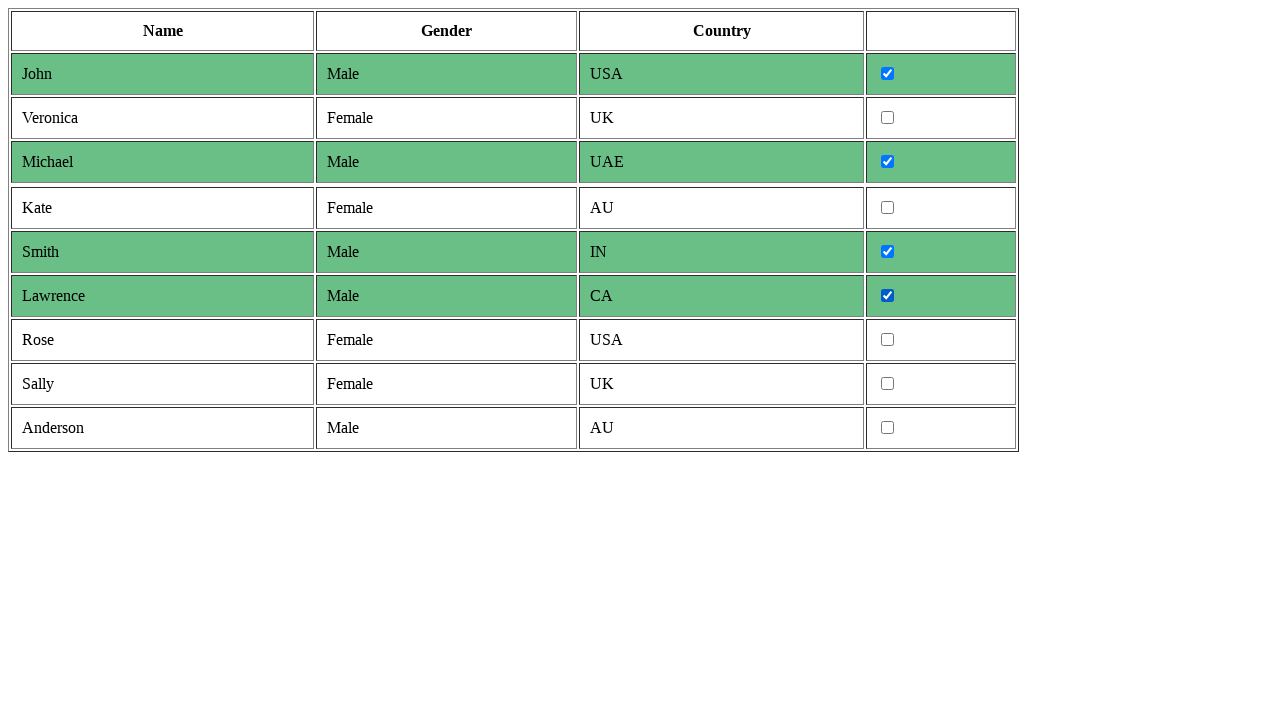

Located all cells in current row
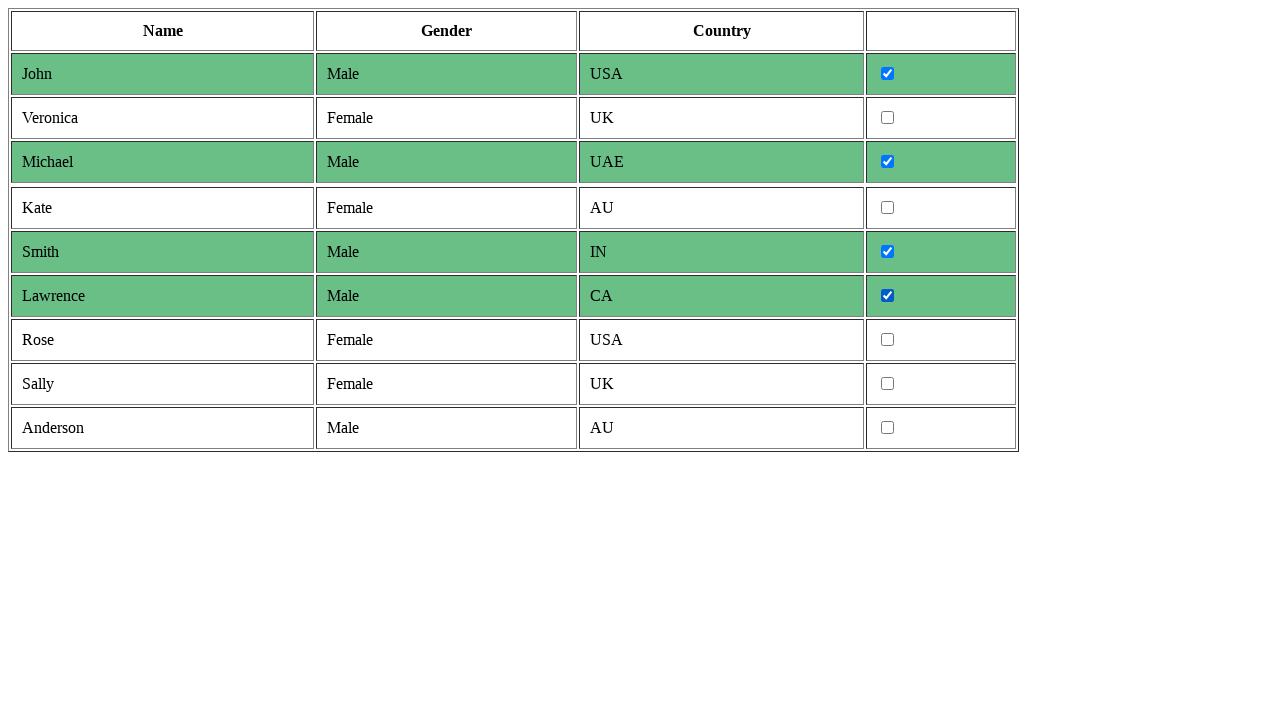

Extracted gender cell from row
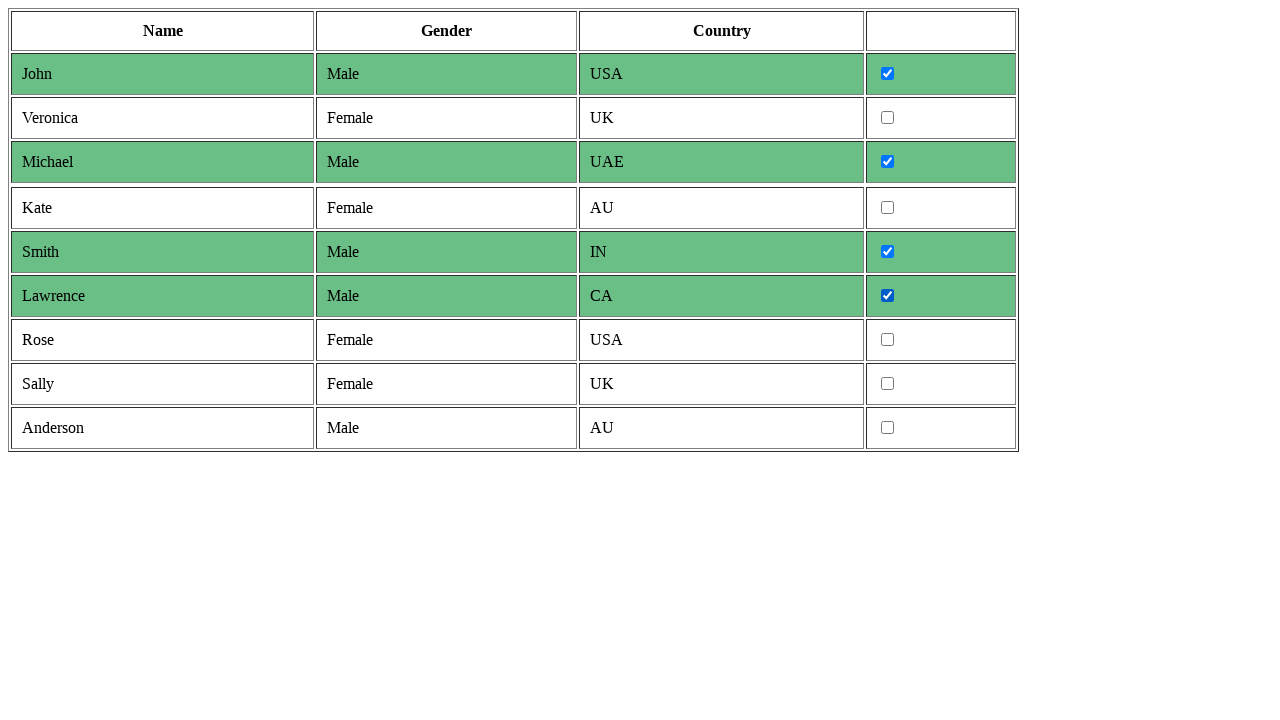

Located all cells in current row
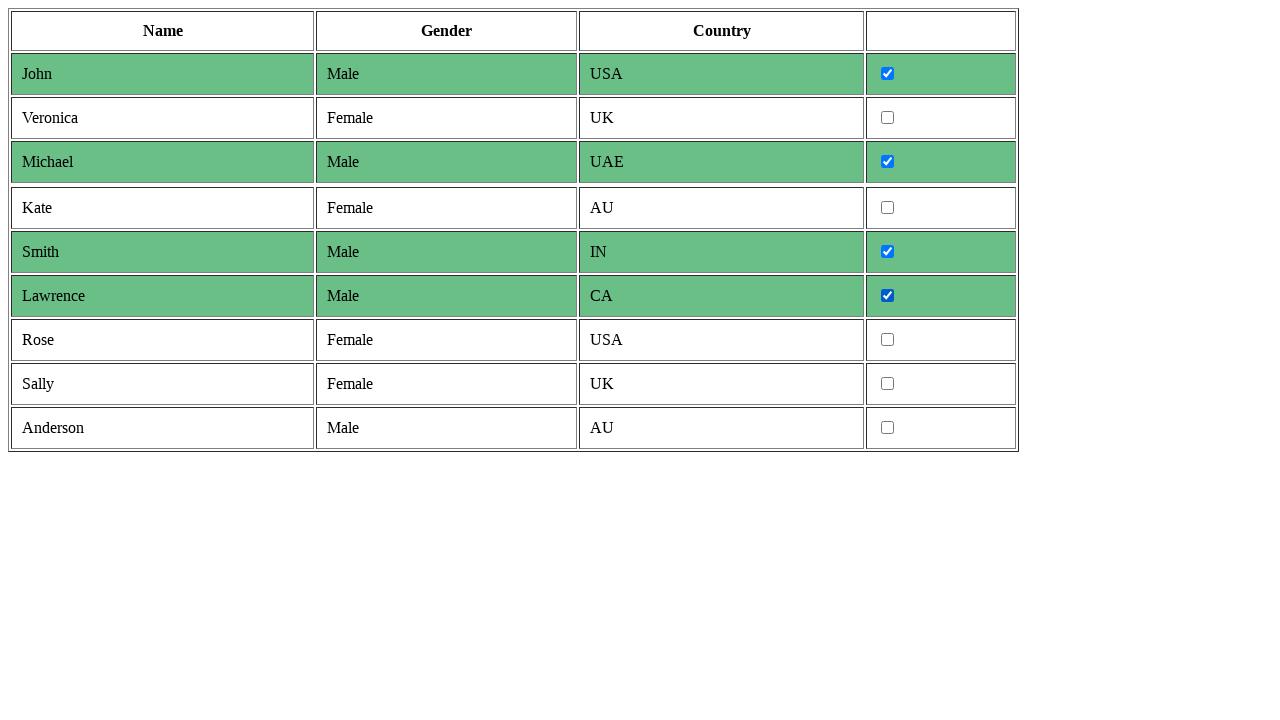

Extracted gender cell from row
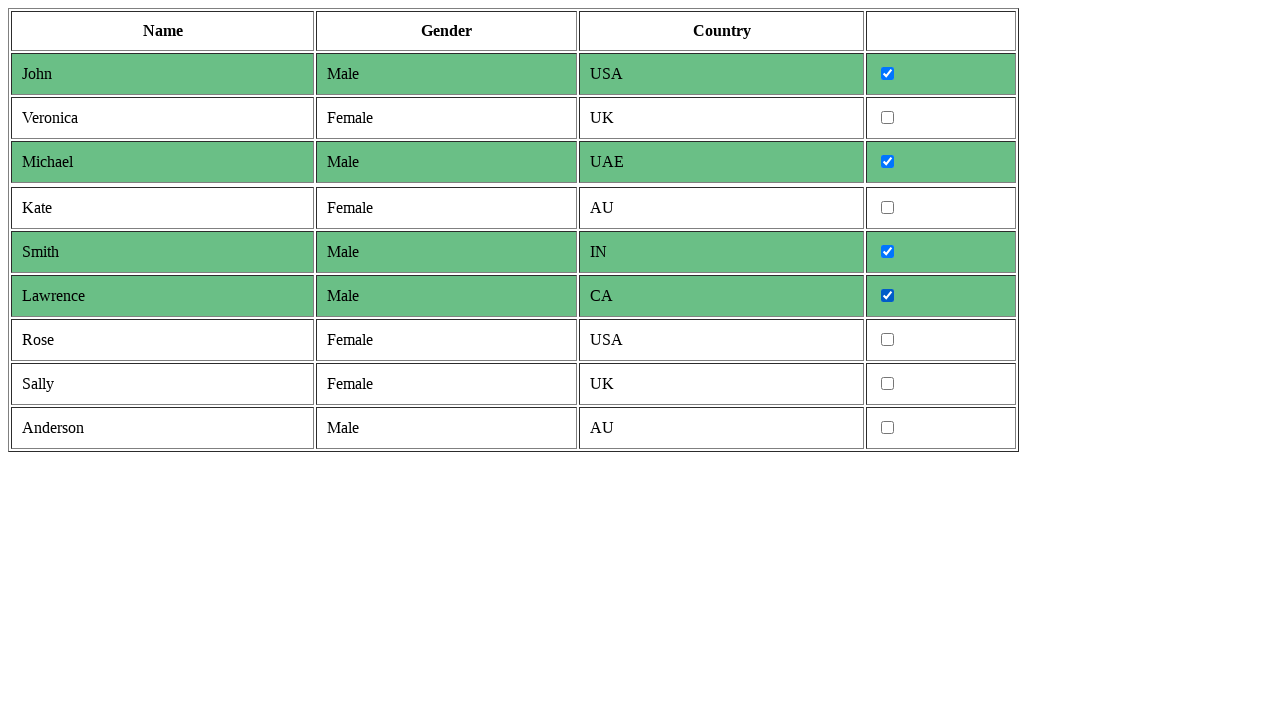

Gender cell contains 'male'
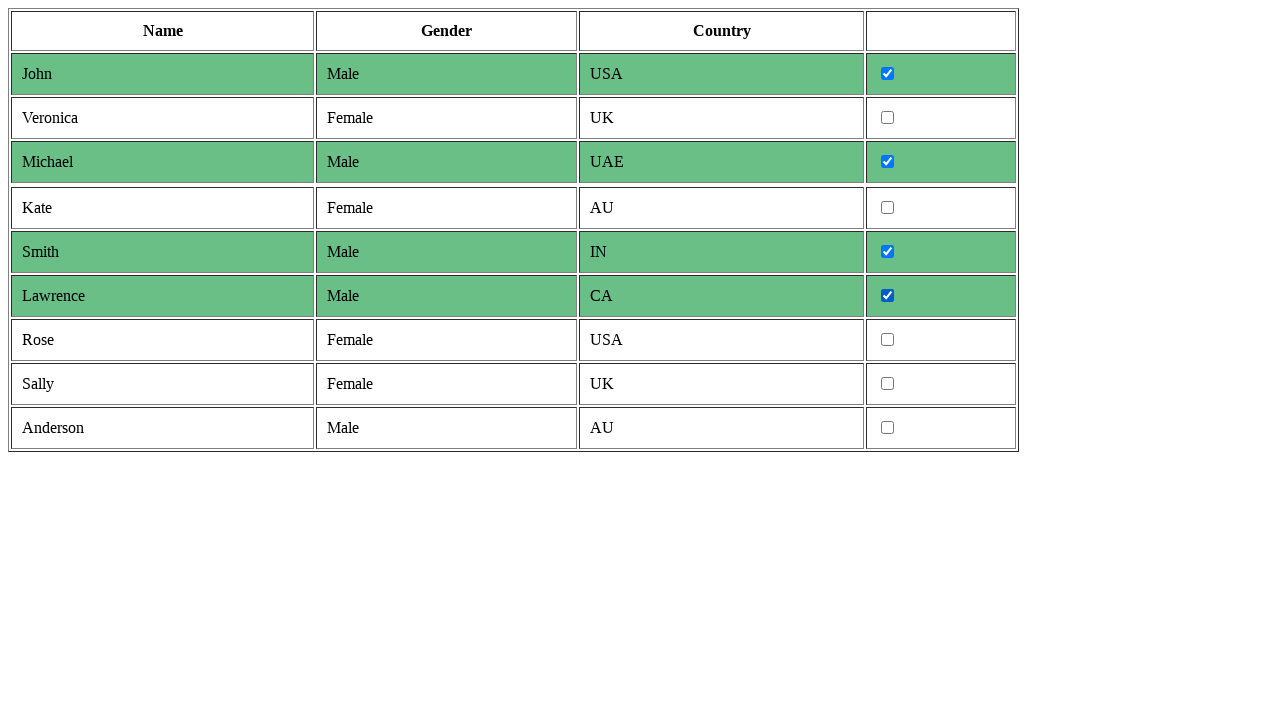

Located checkbox input for male row
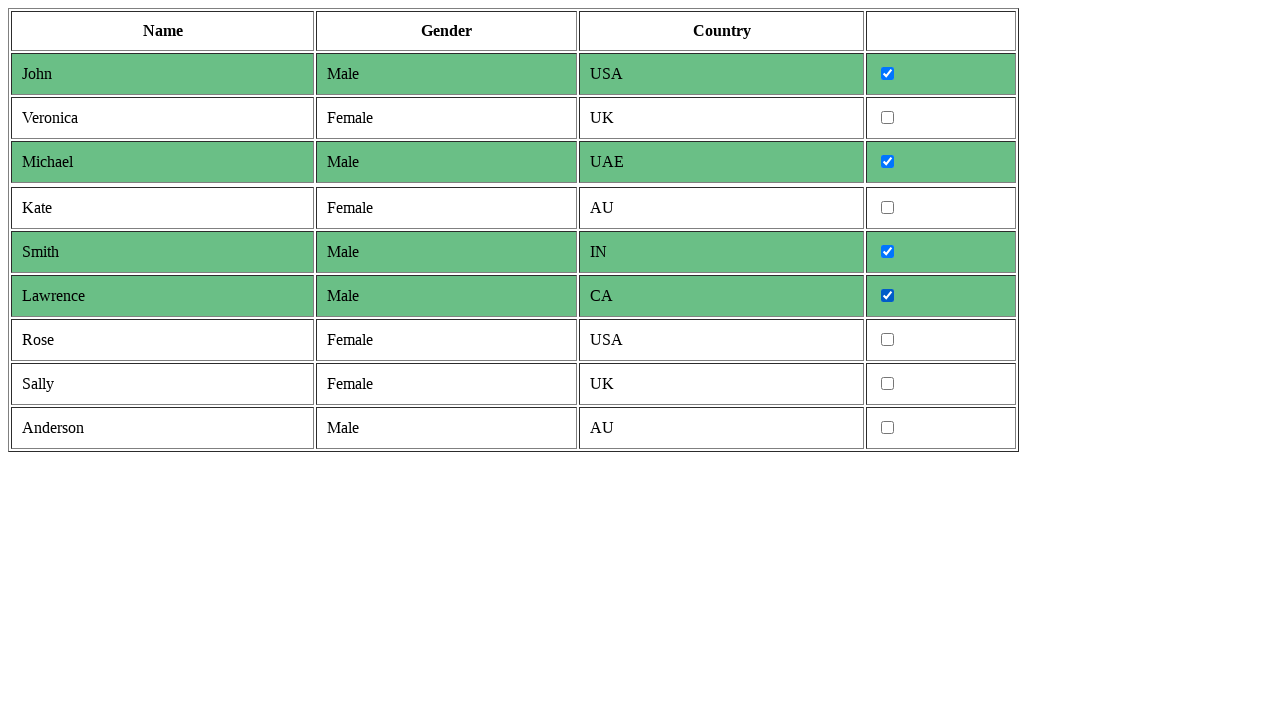

Clicked checkbox for male row at (888, 428) on tr >> nth=10 >> td >> nth=3 >> input
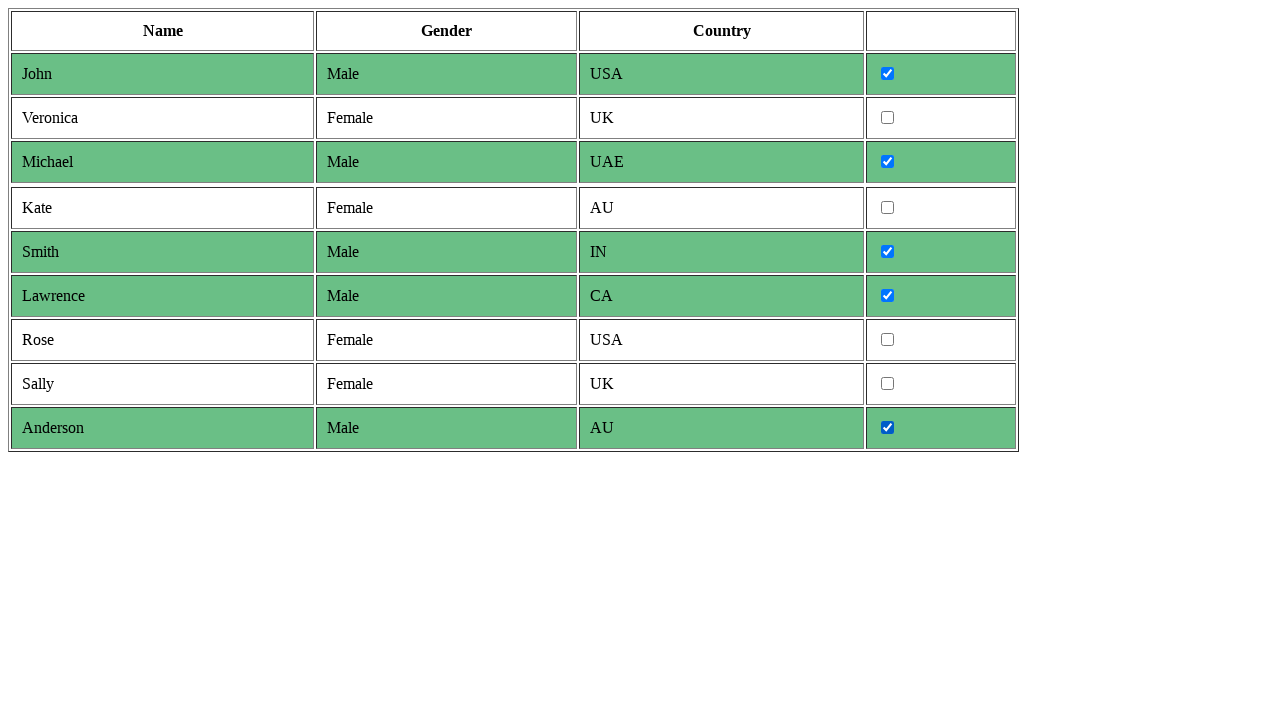

Waited 1000ms after clicking male checkboxes
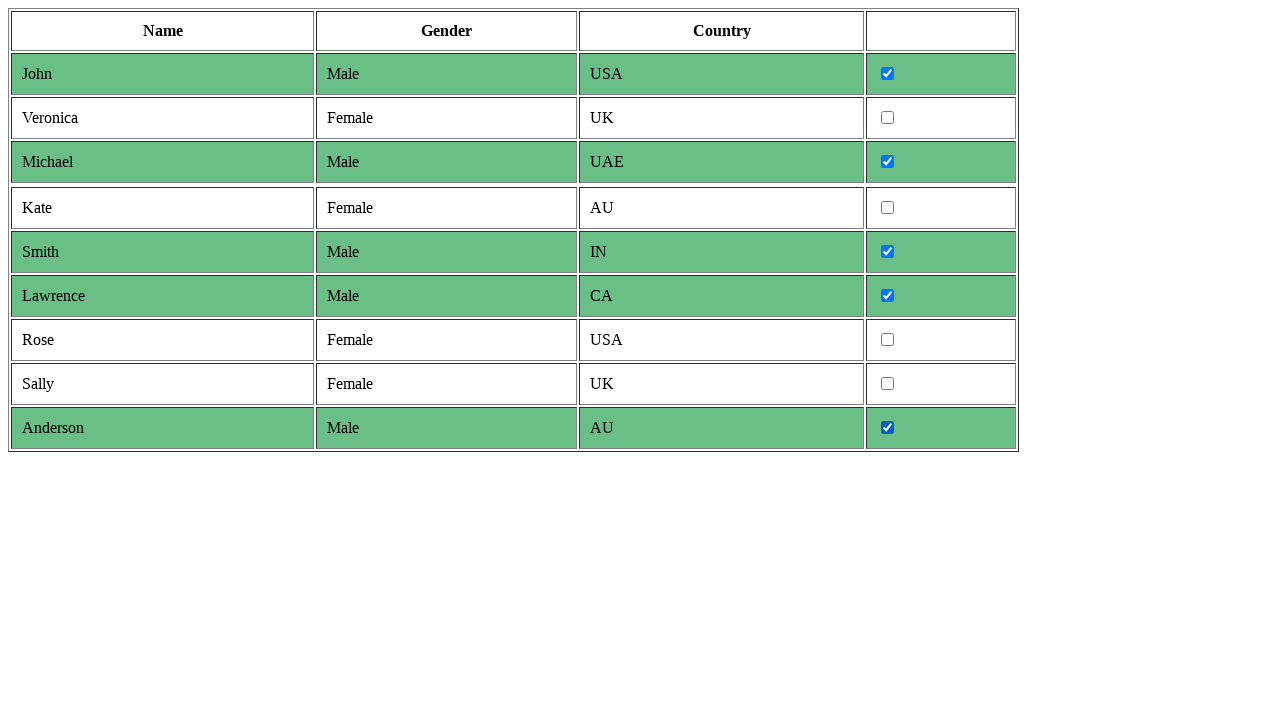

Reloaded page to reset checkboxes
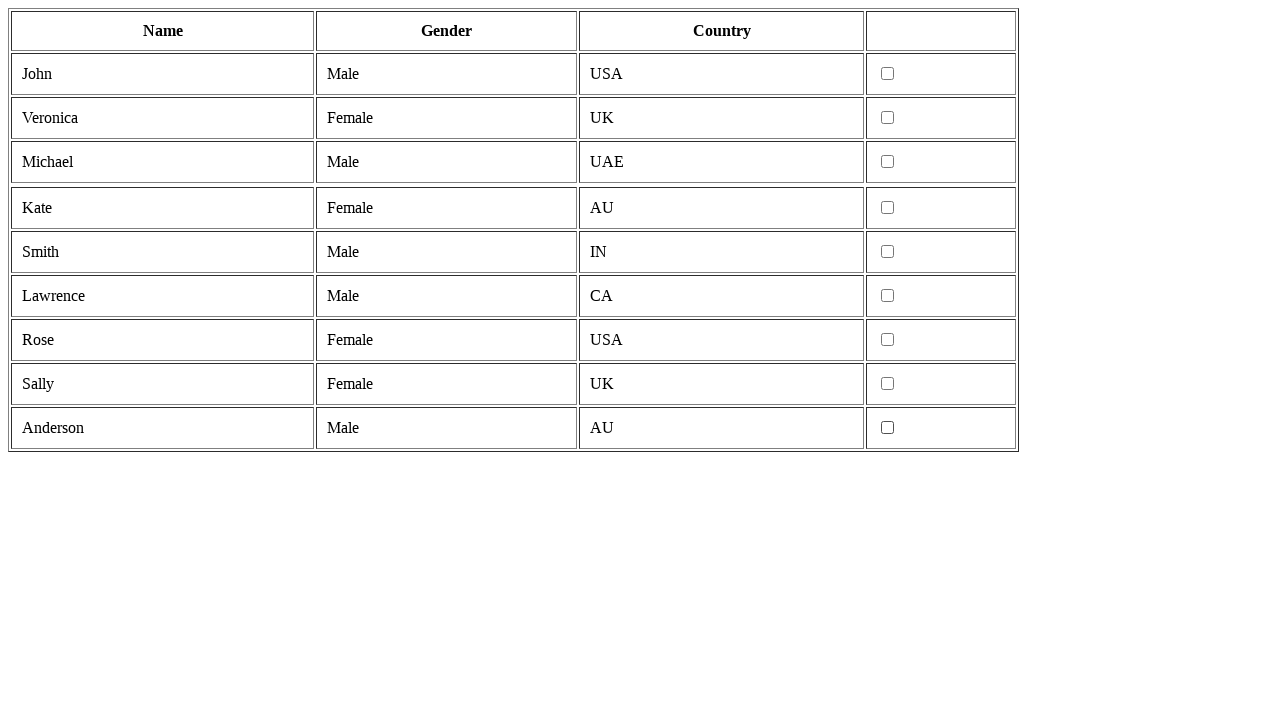

Located all table rows after page reload
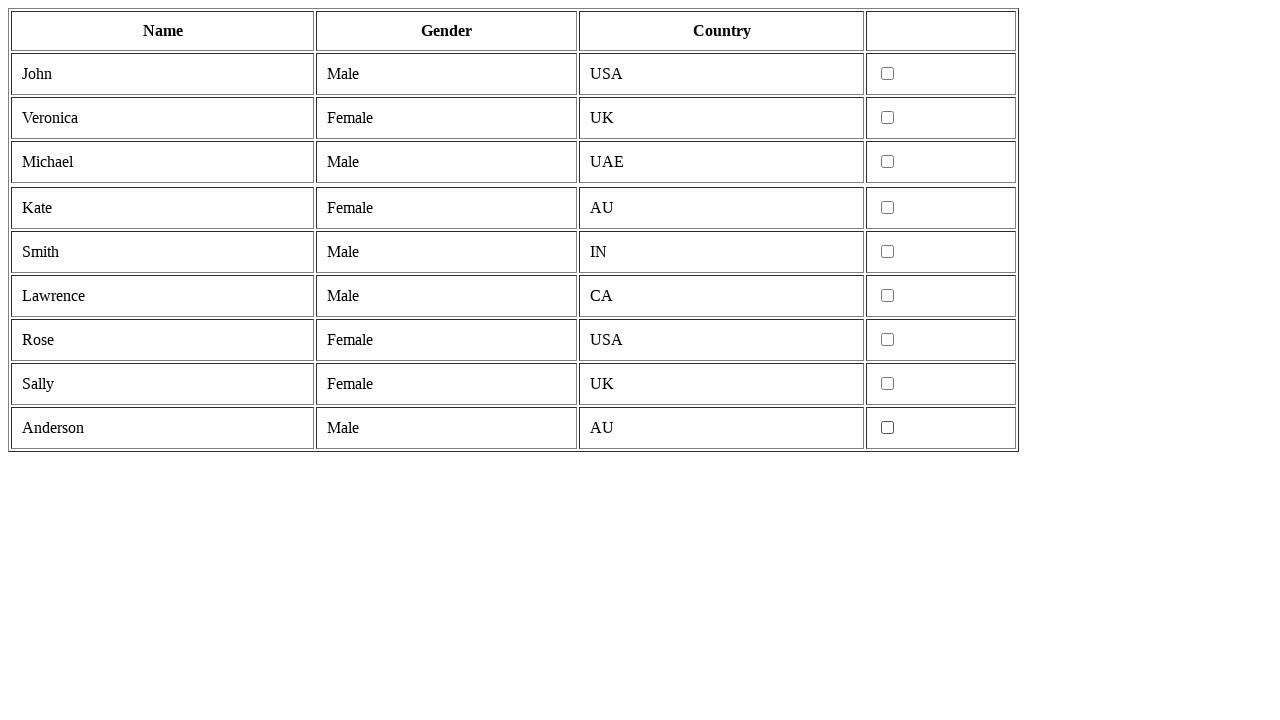

Located all cells in current row
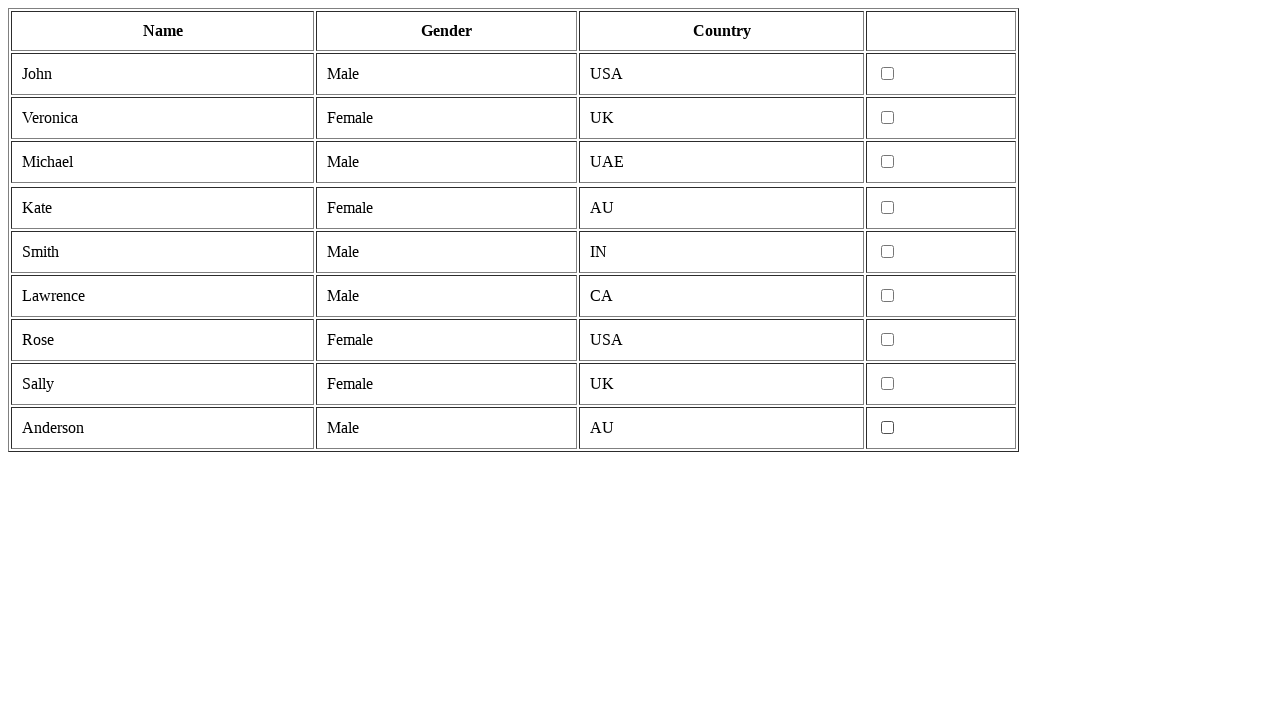

Extracted gender cell from row
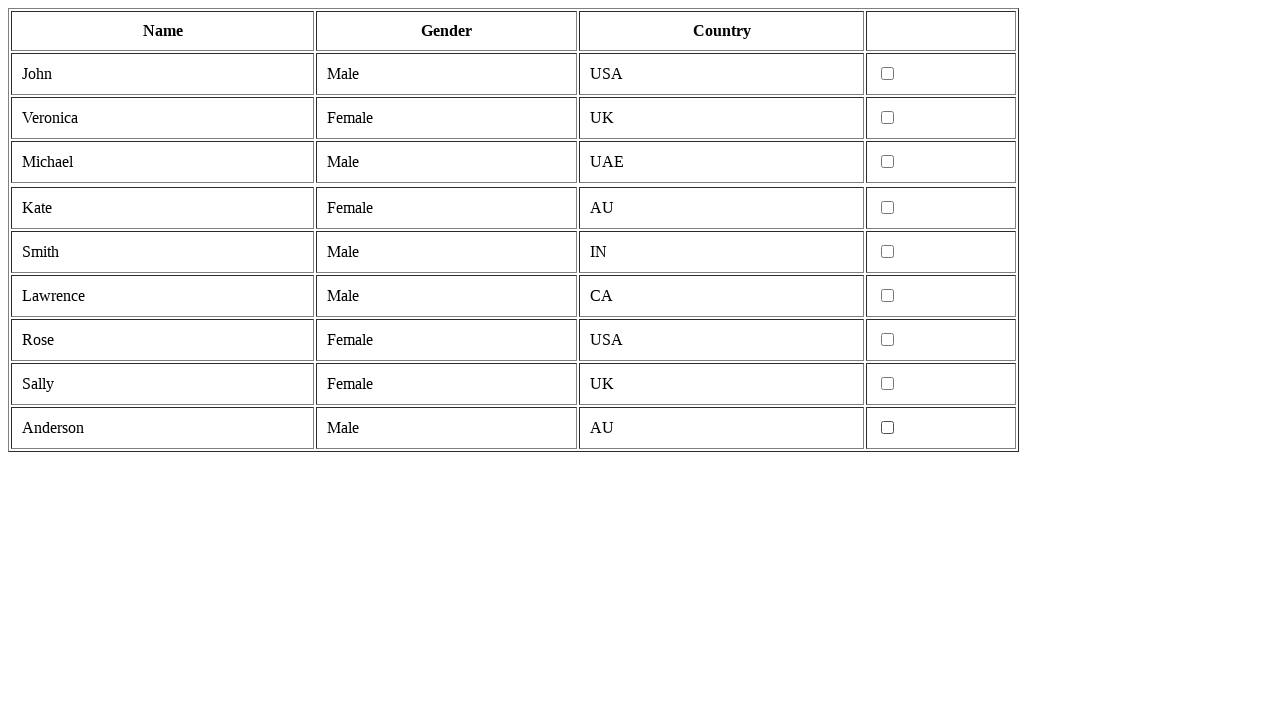

Located all cells in current row
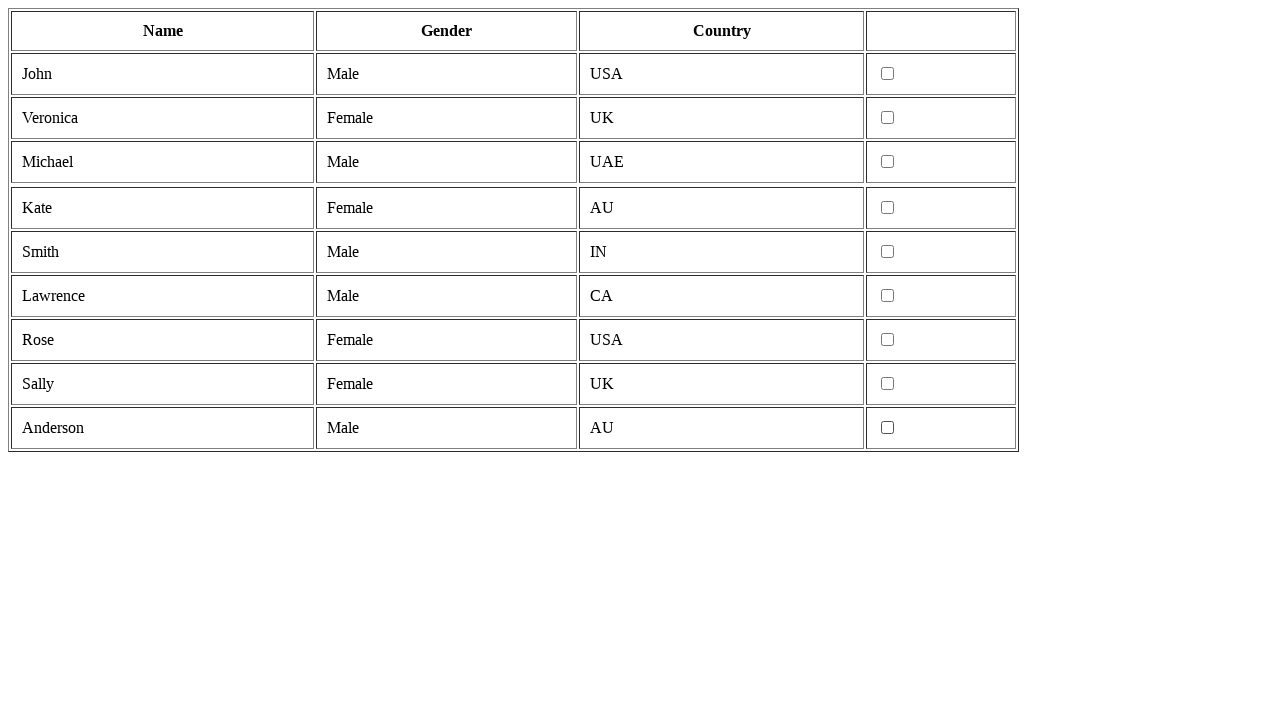

Extracted gender cell from row
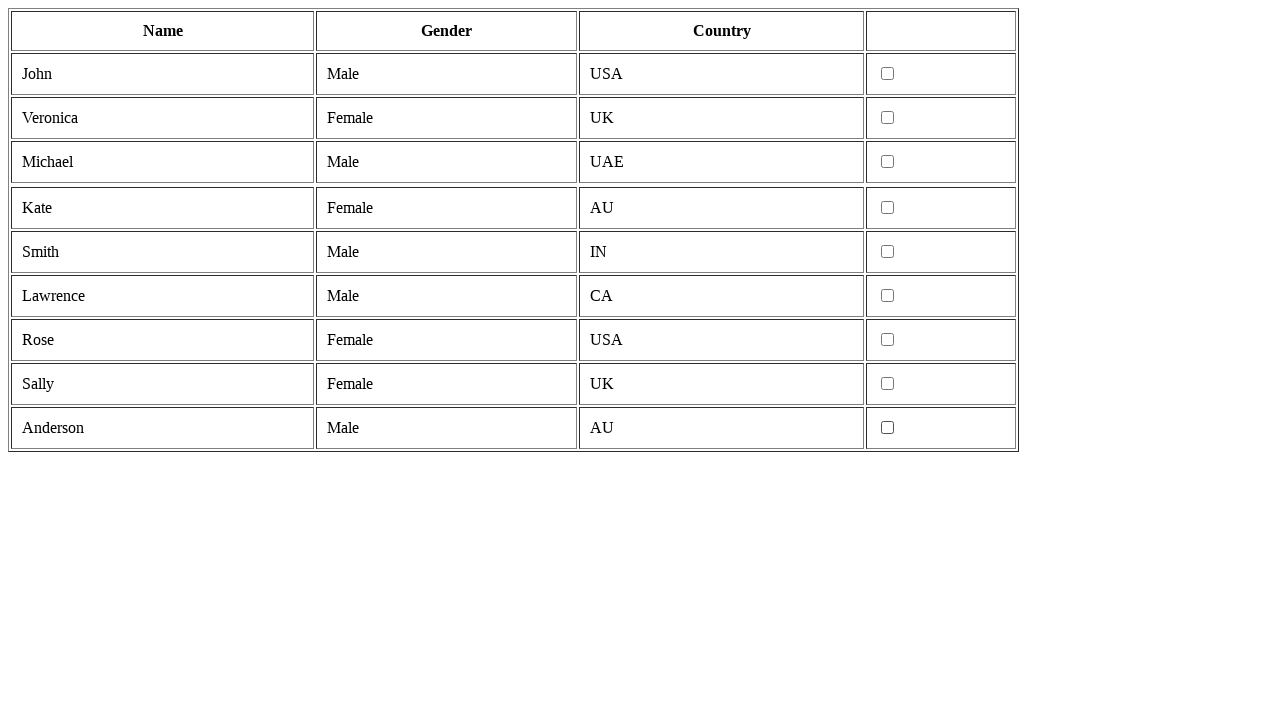

Gender cell contains 'female'
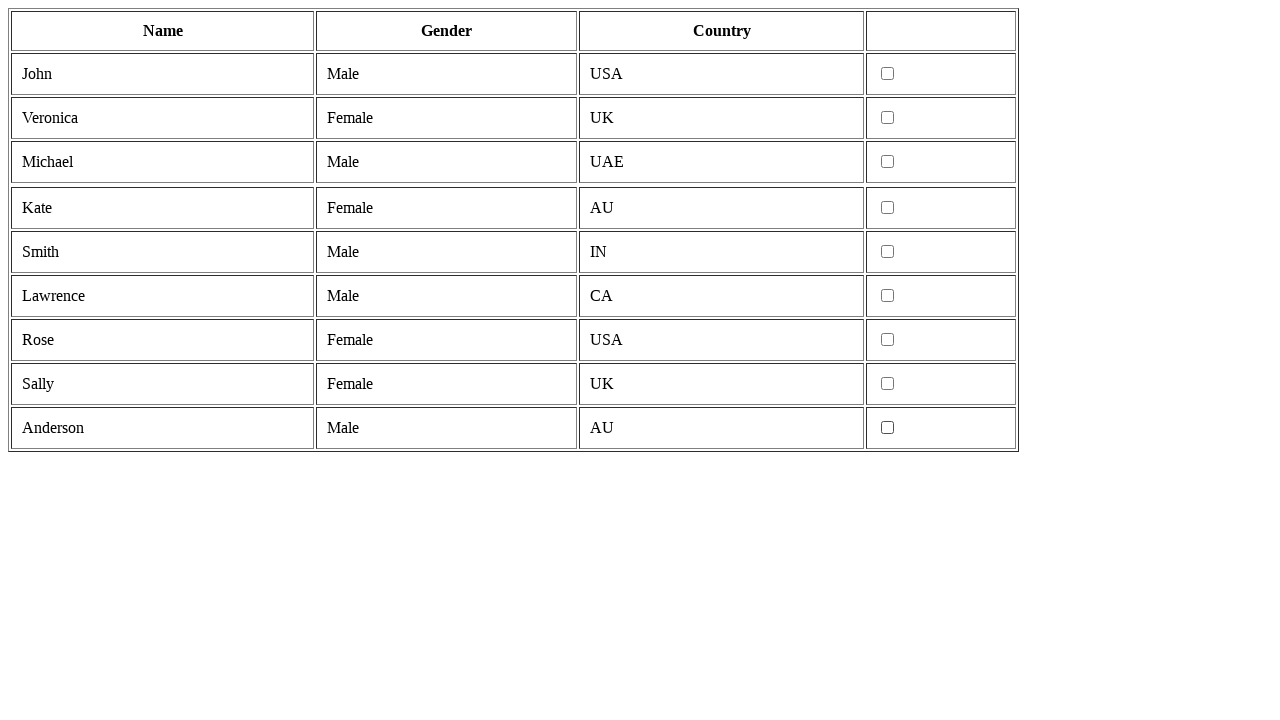

Located checkbox input for female row
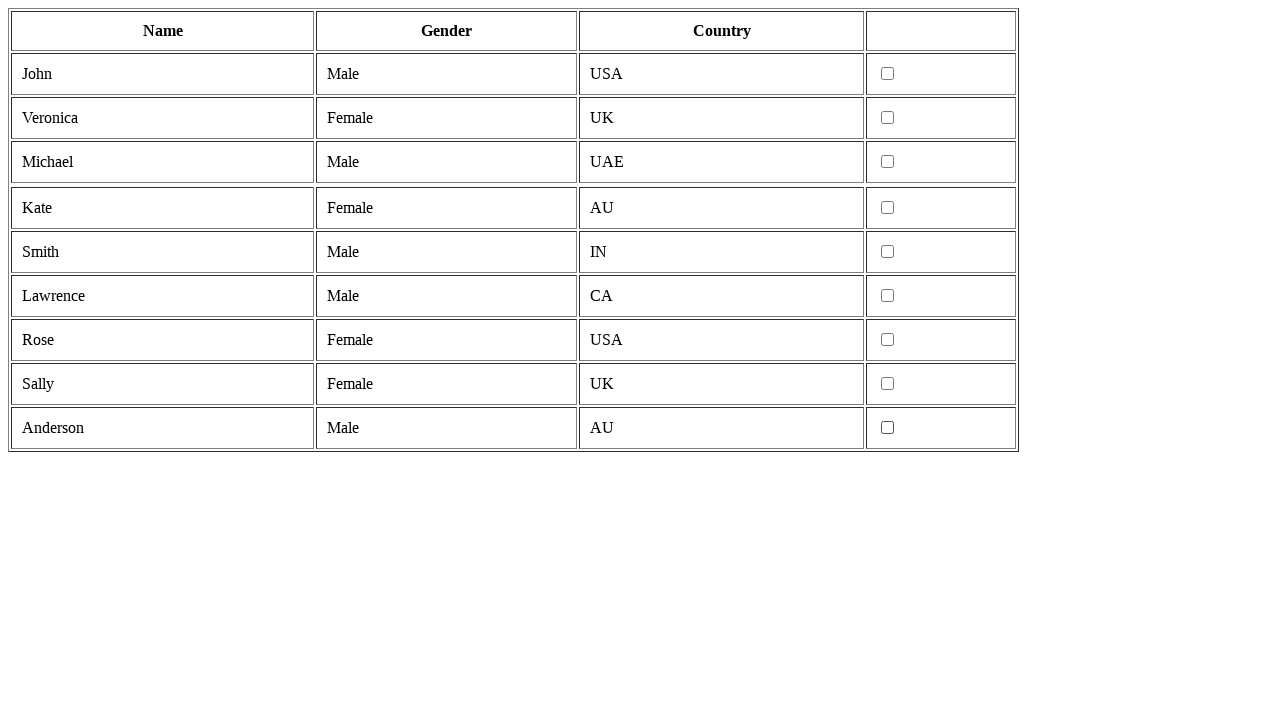

Clicked checkbox for female row at (888, 118) on tr >> nth=2 >> td >> nth=3 >> input
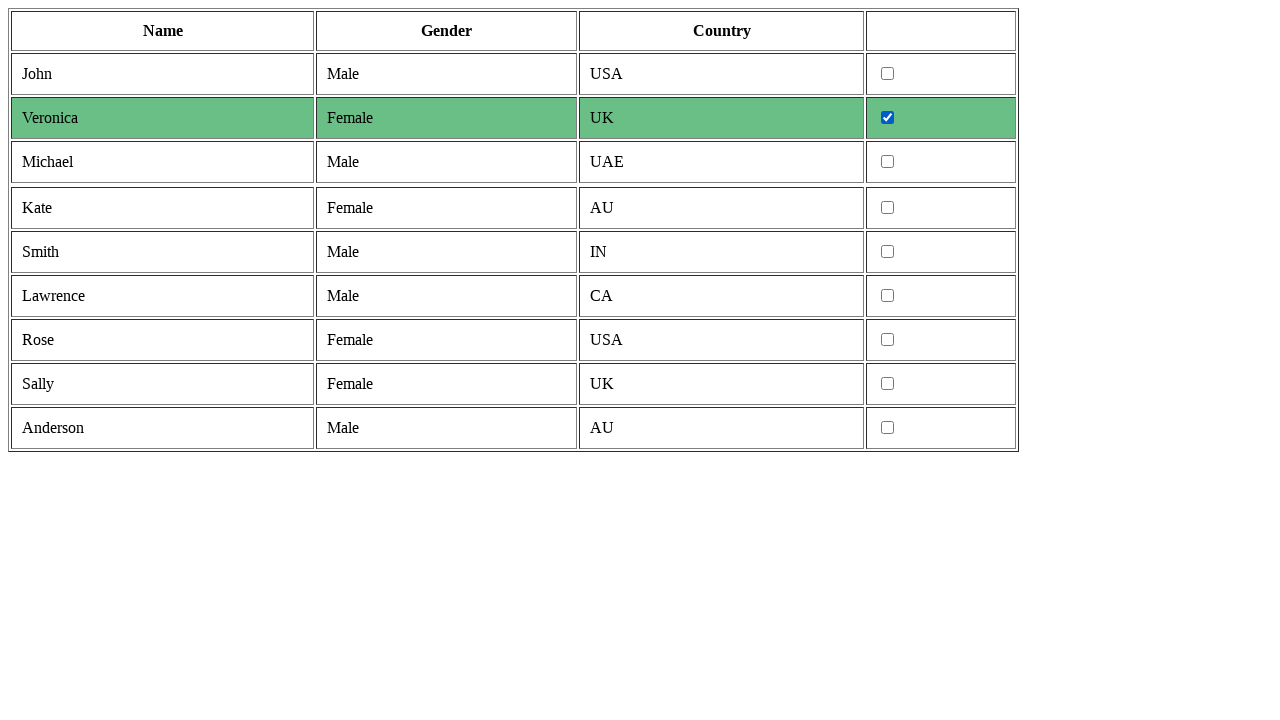

Located all cells in current row
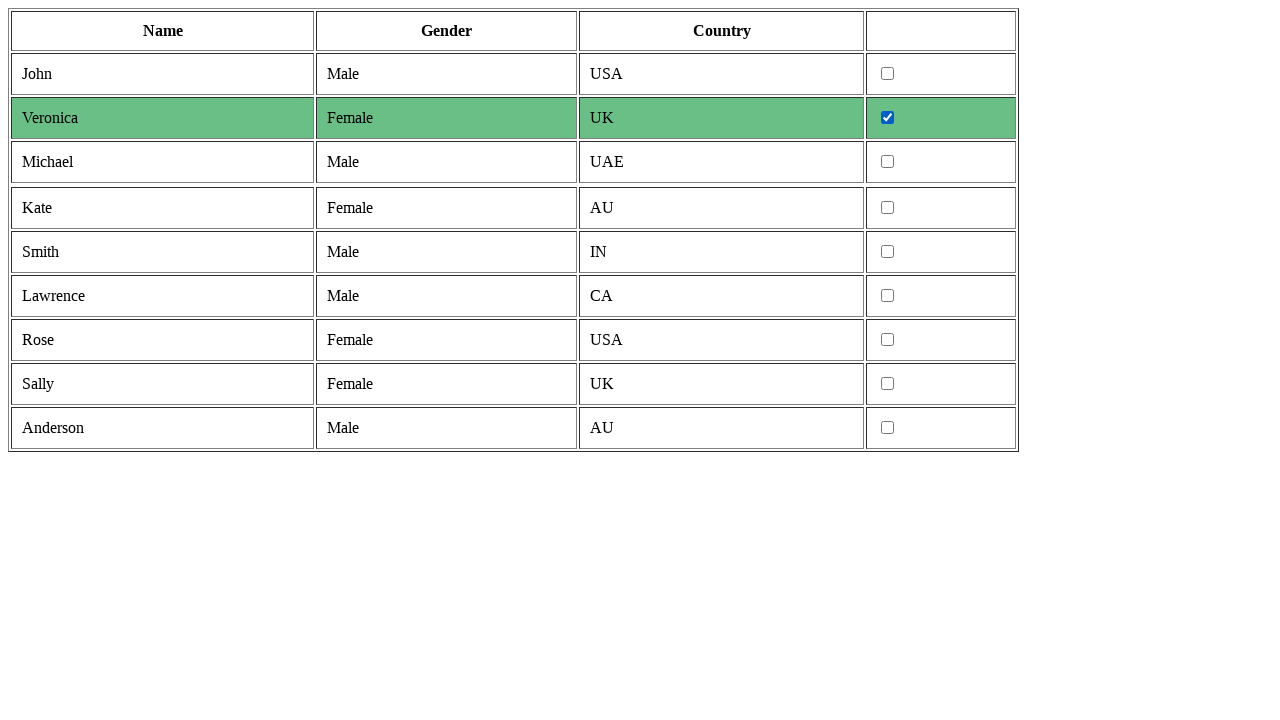

Extracted gender cell from row
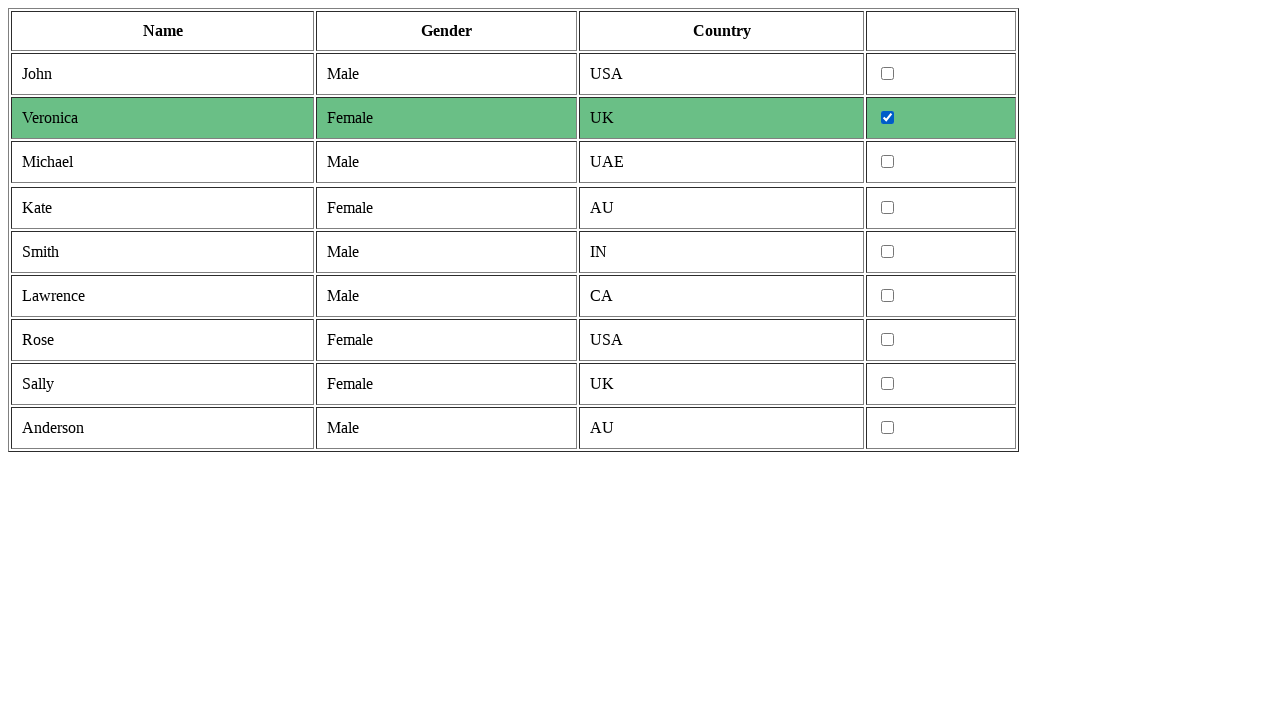

Located all cells in current row
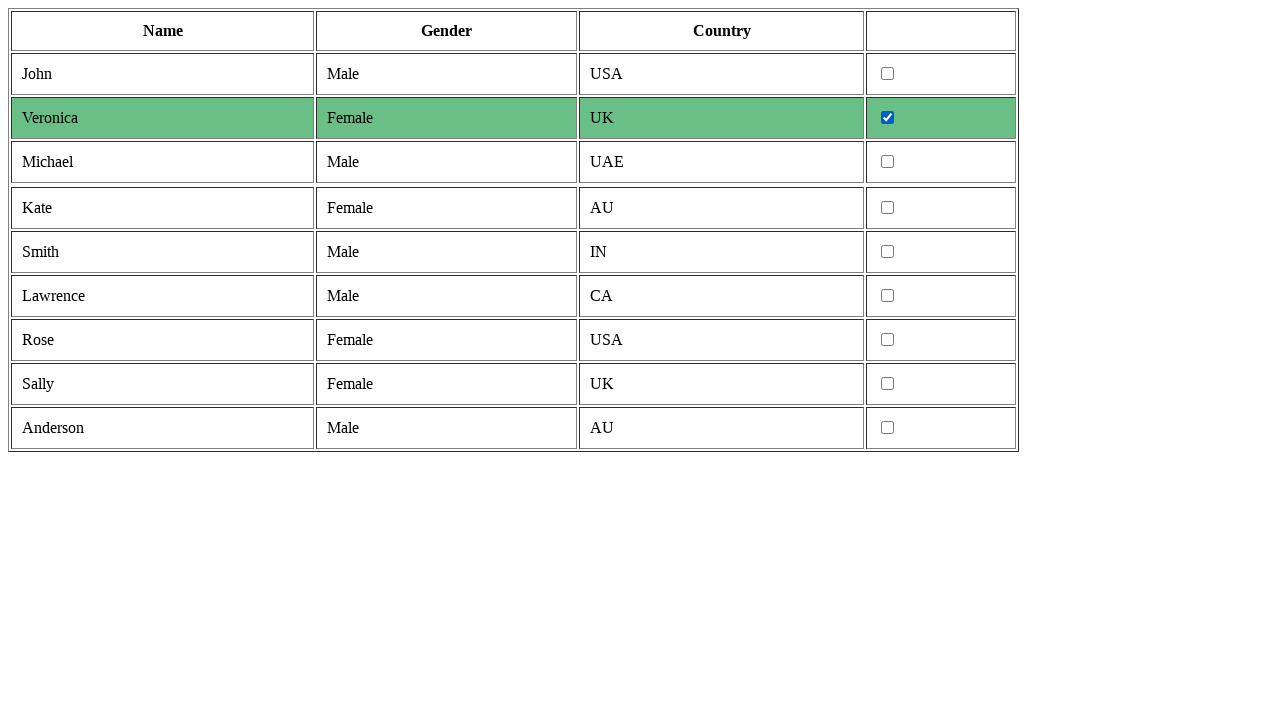

Located all cells in current row
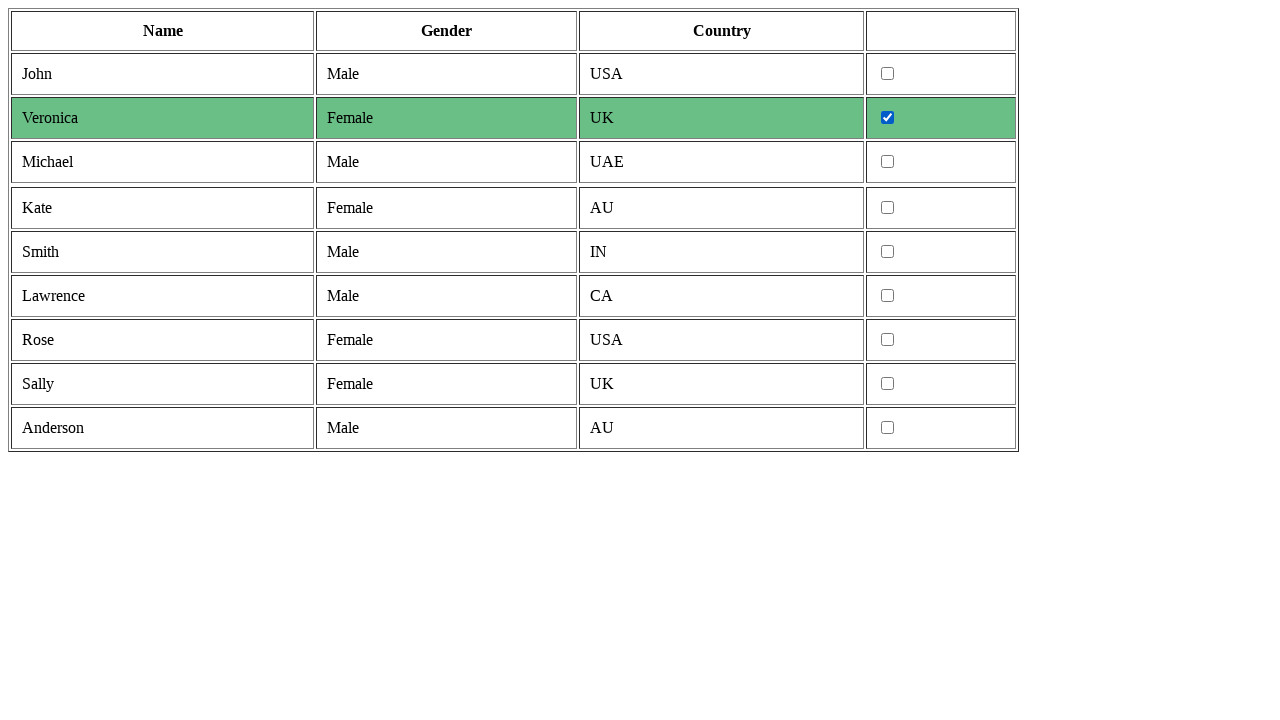

Extracted gender cell from row
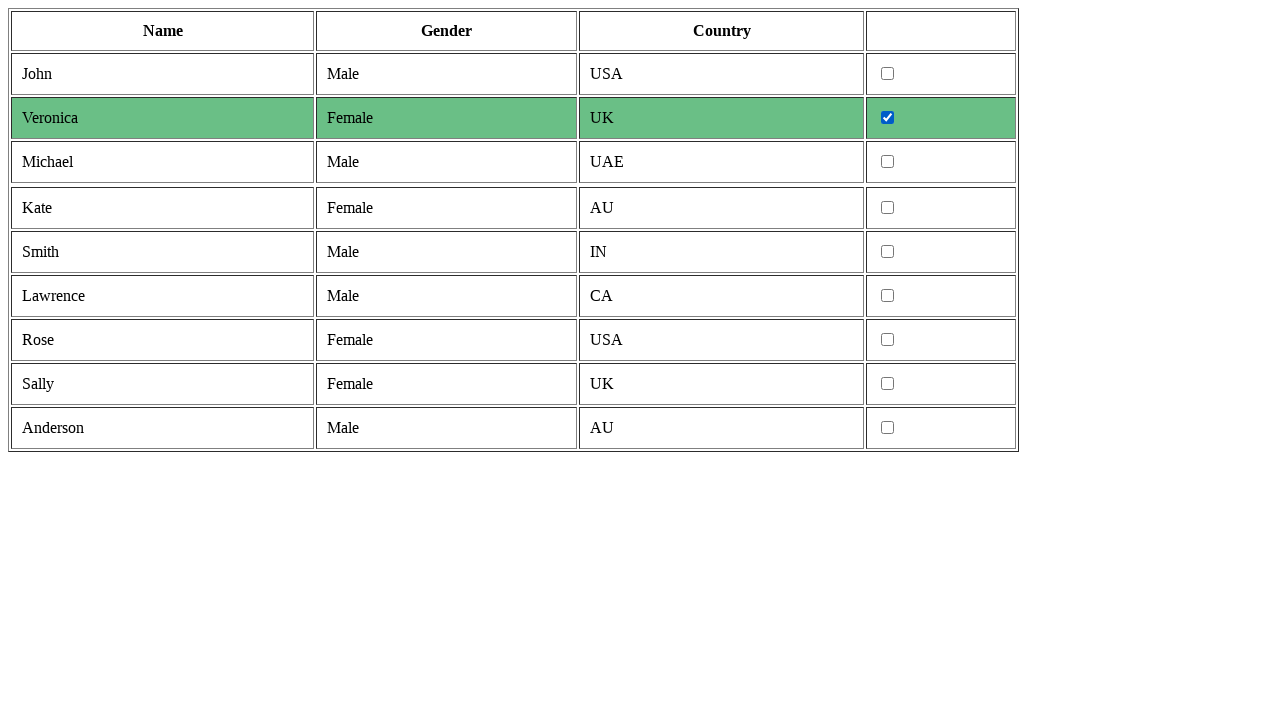

Gender cell contains 'female'
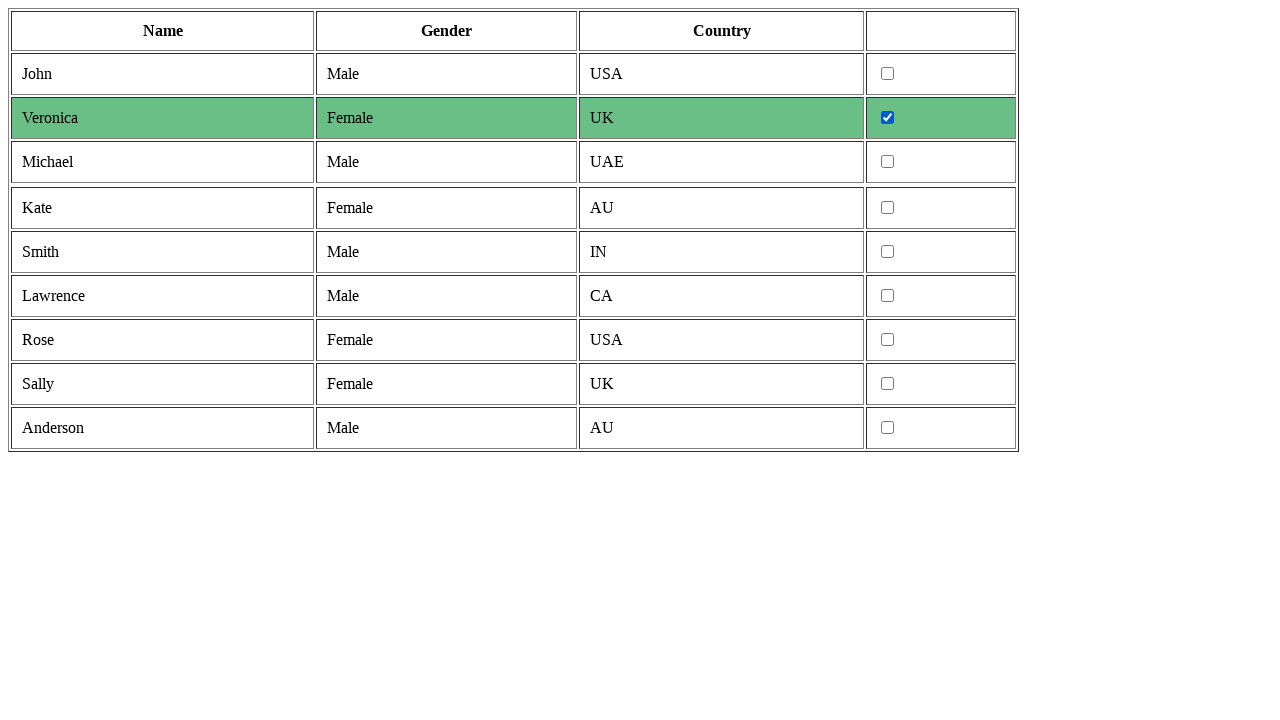

Located checkbox input for female row
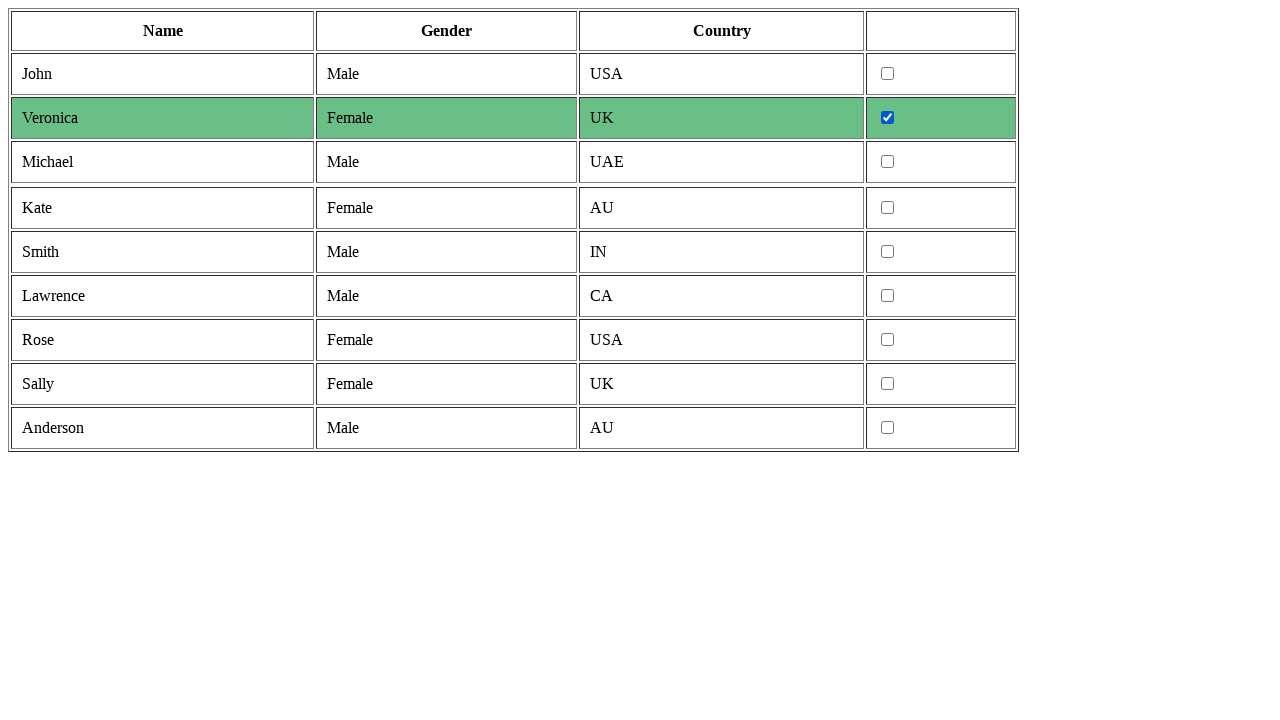

Clicked checkbox for female row at (888, 208) on tr >> nth=5 >> td >> nth=3 >> input
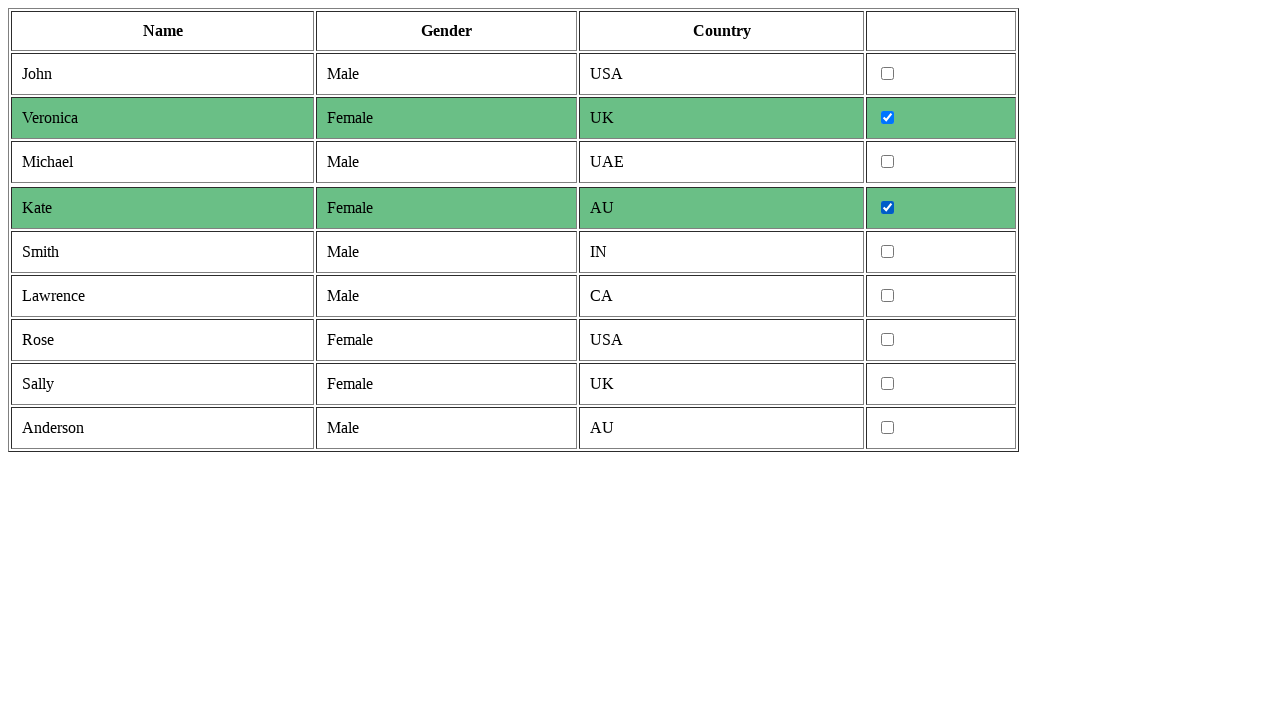

Located all cells in current row
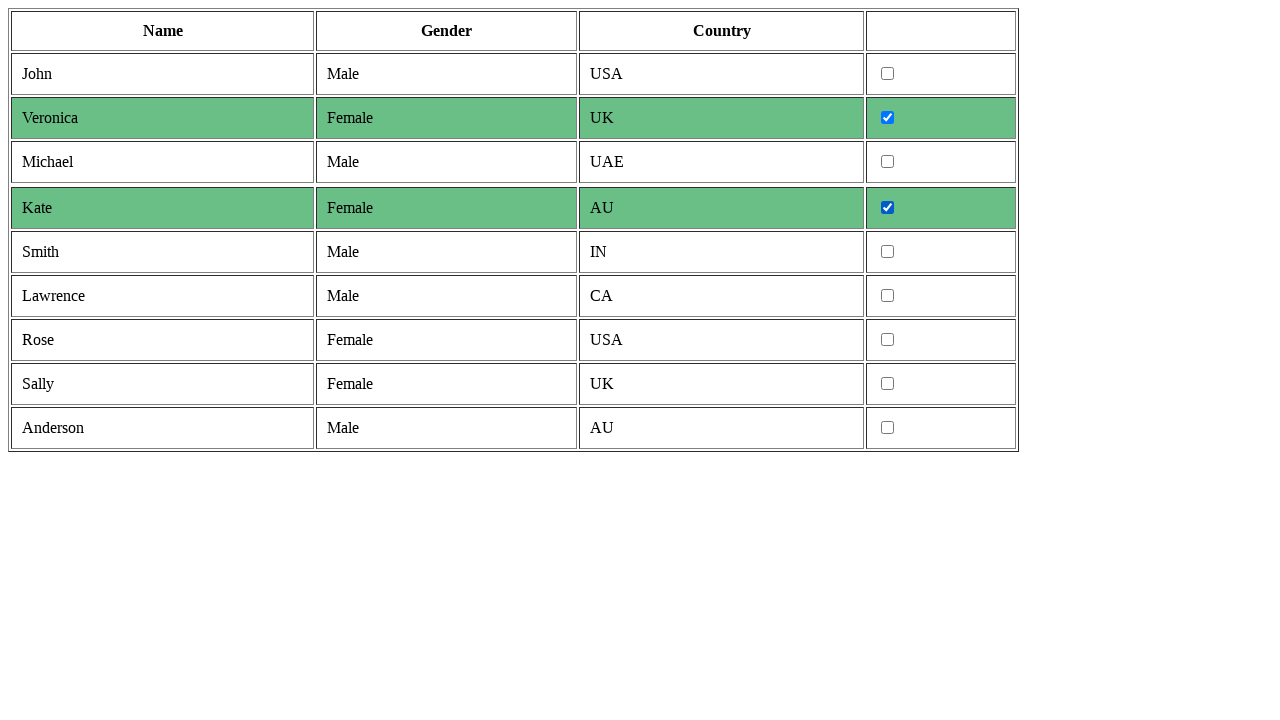

Extracted gender cell from row
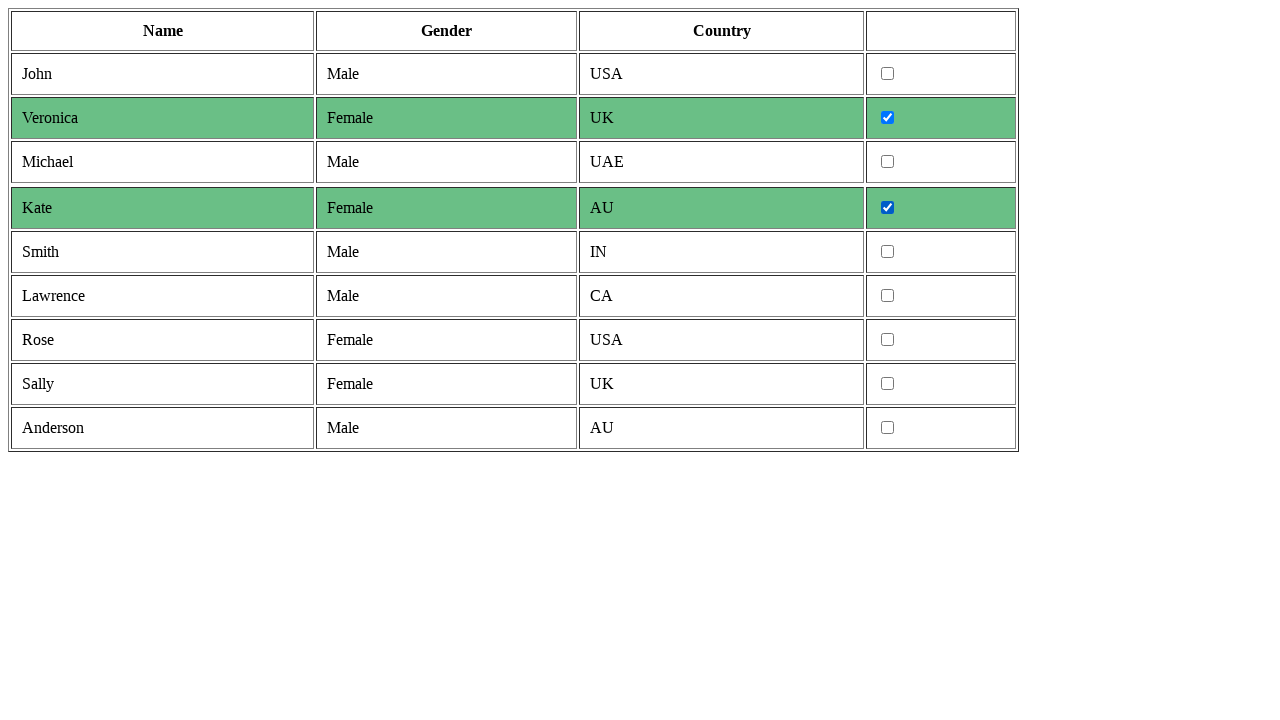

Located all cells in current row
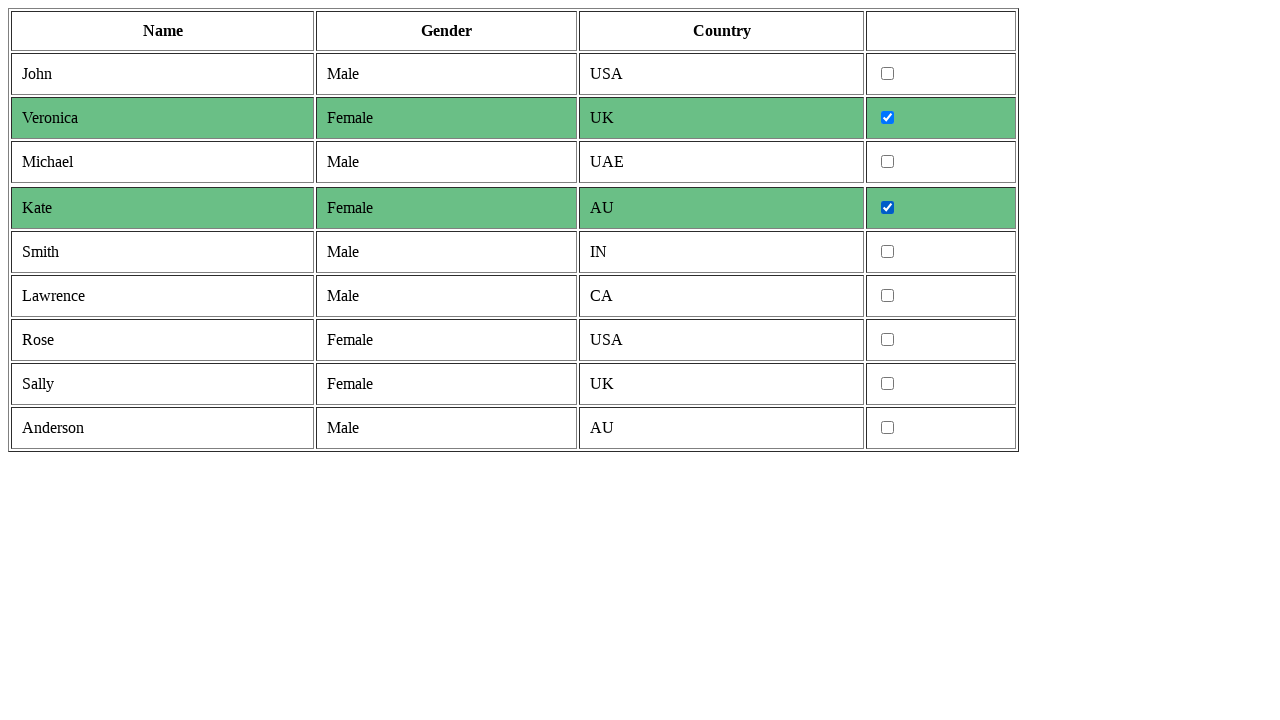

Extracted gender cell from row
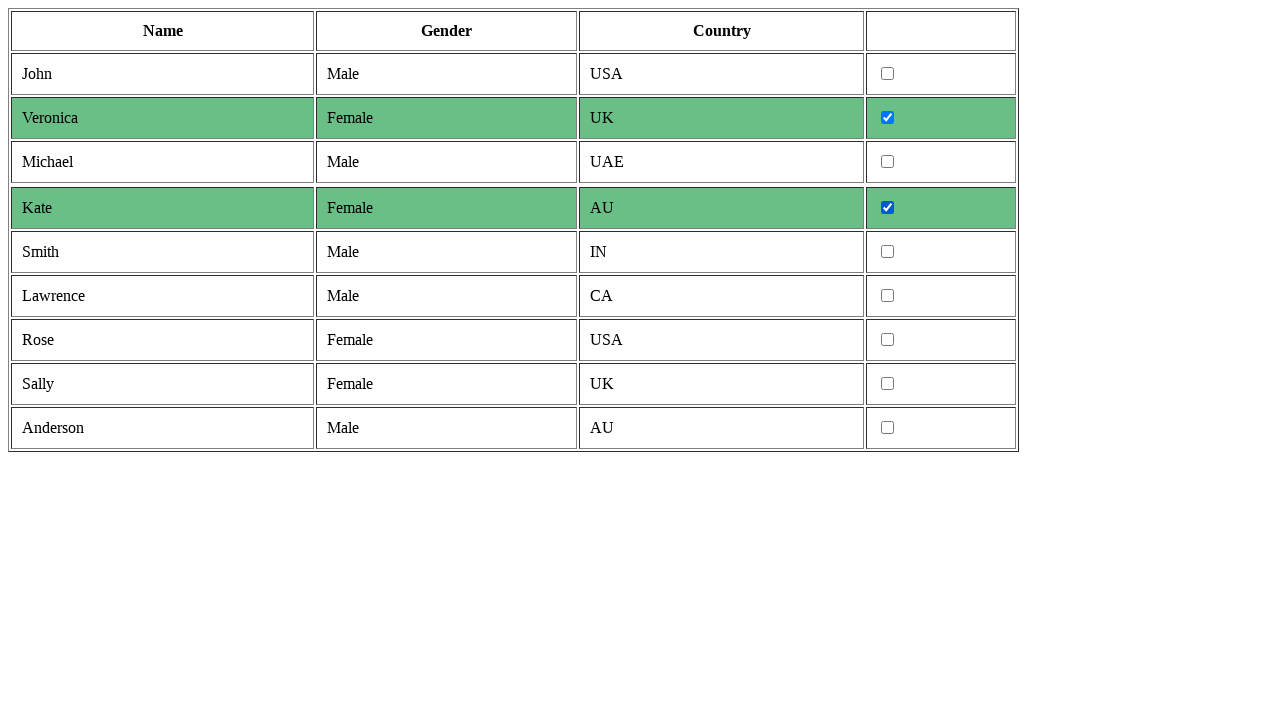

Located all cells in current row
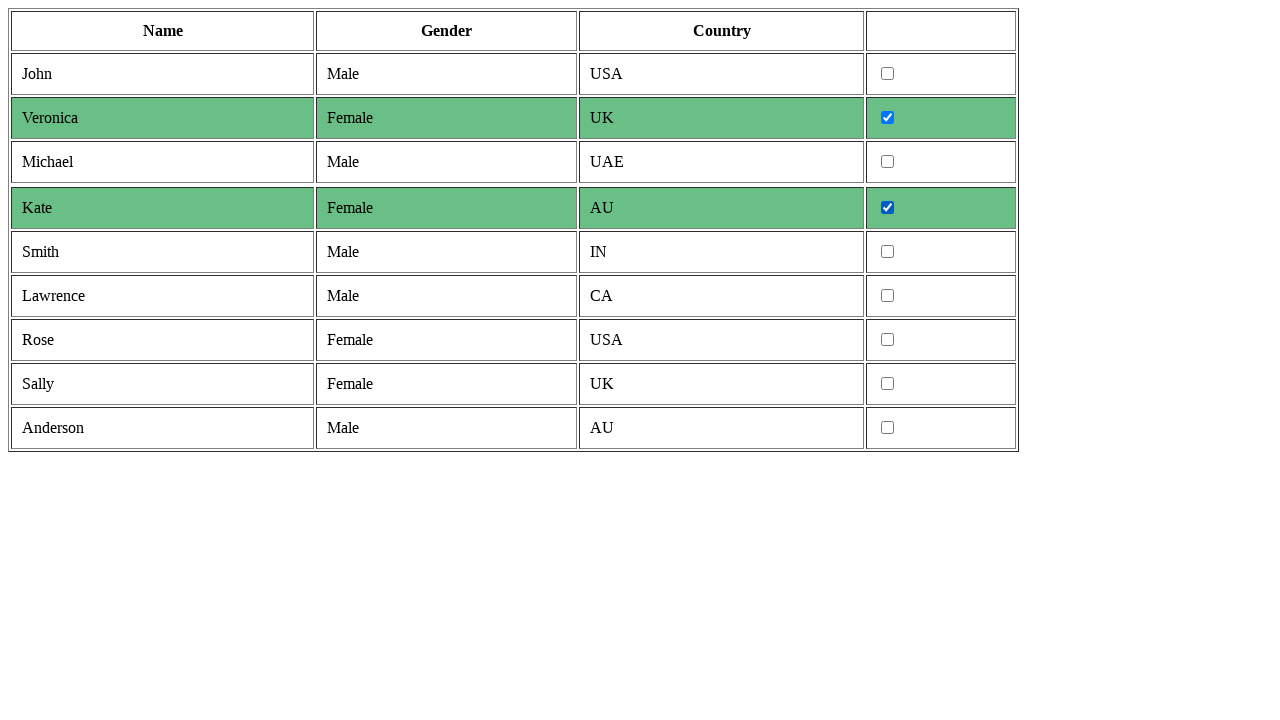

Extracted gender cell from row
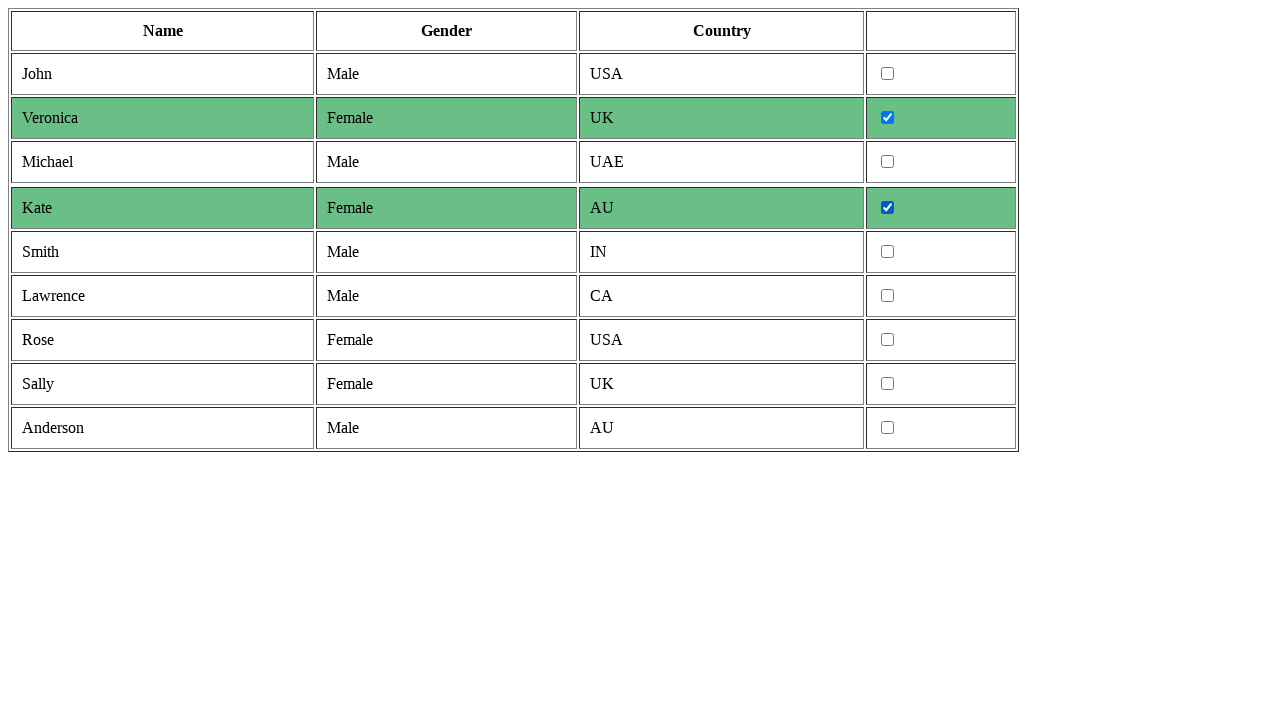

Gender cell contains 'female'
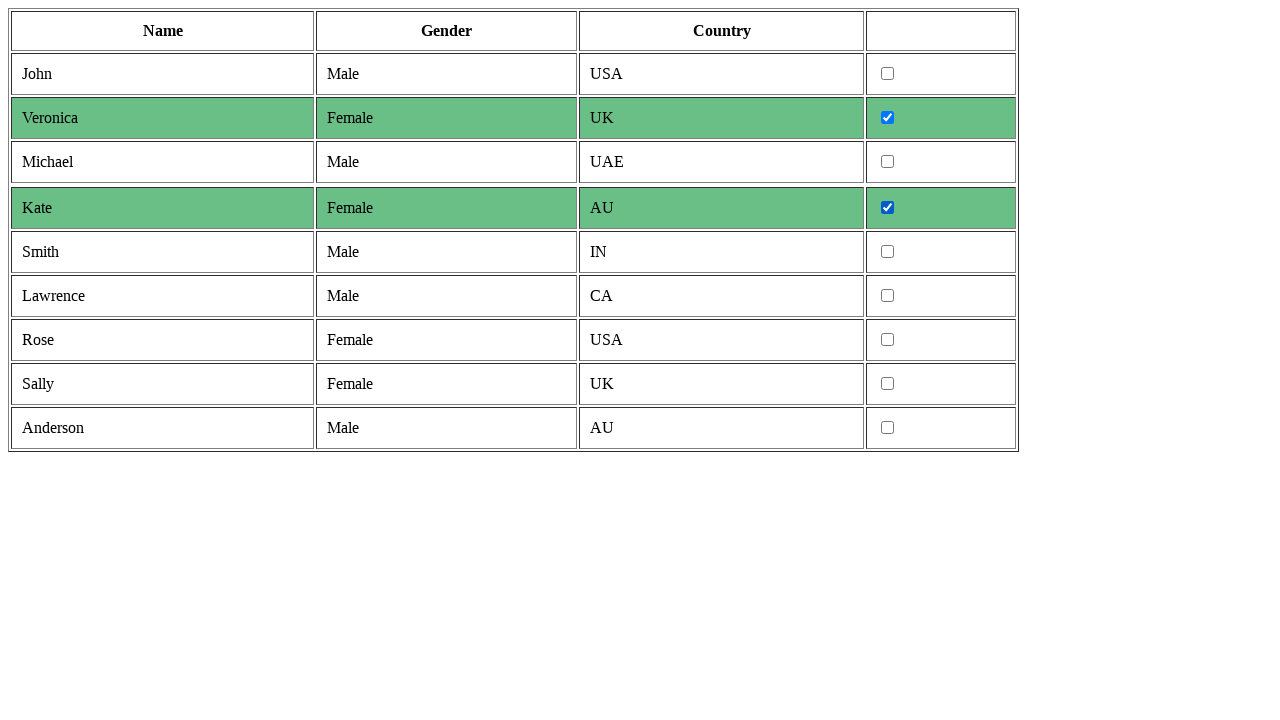

Located checkbox input for female row
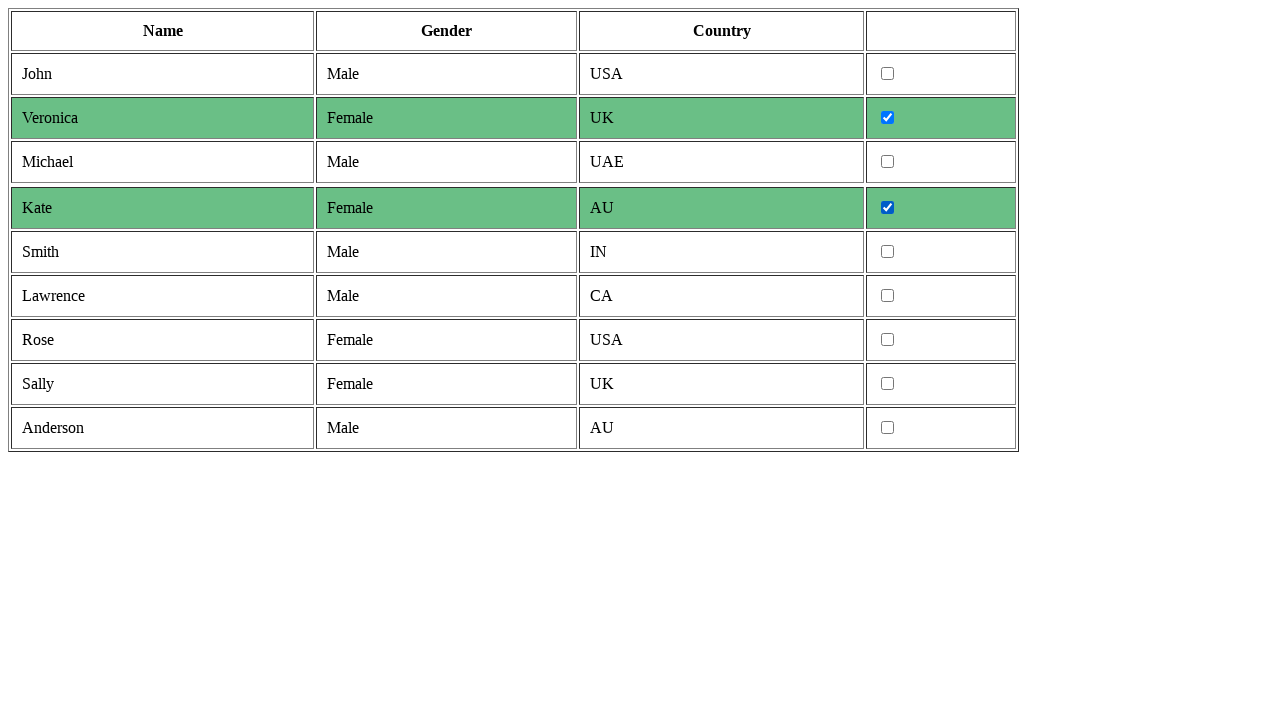

Clicked checkbox for female row at (888, 340) on tr >> nth=8 >> td >> nth=3 >> input
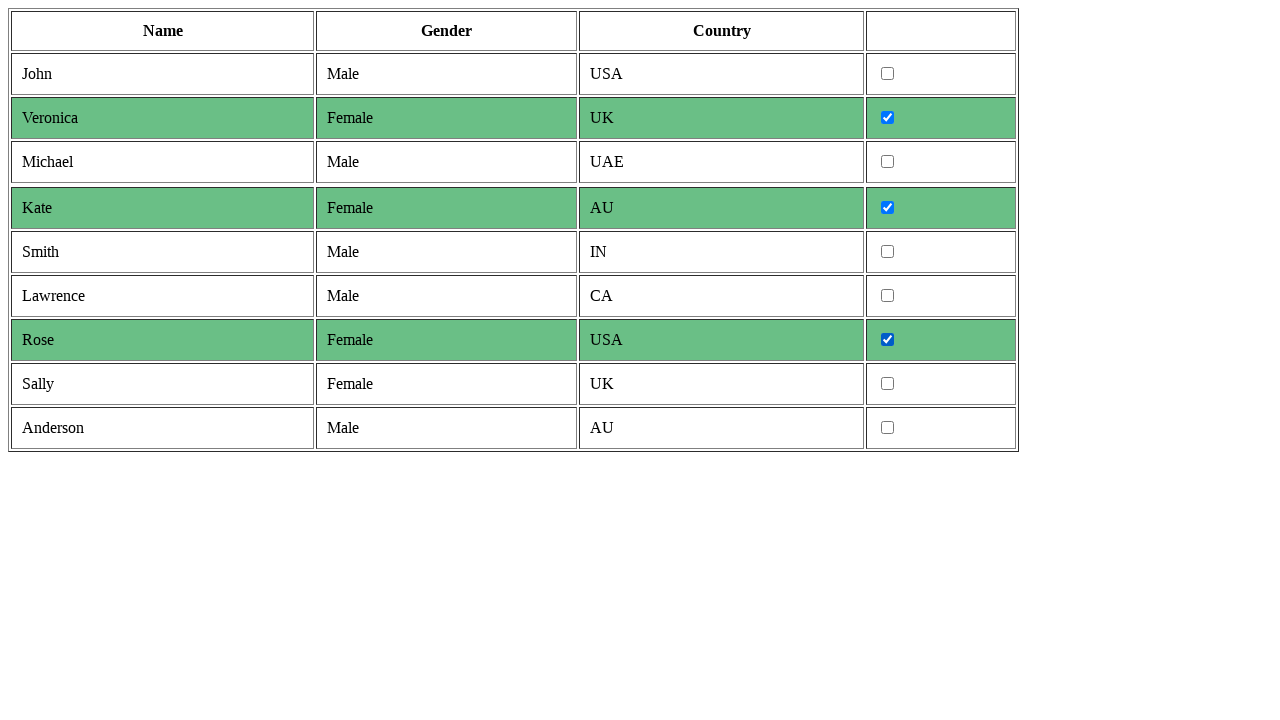

Located all cells in current row
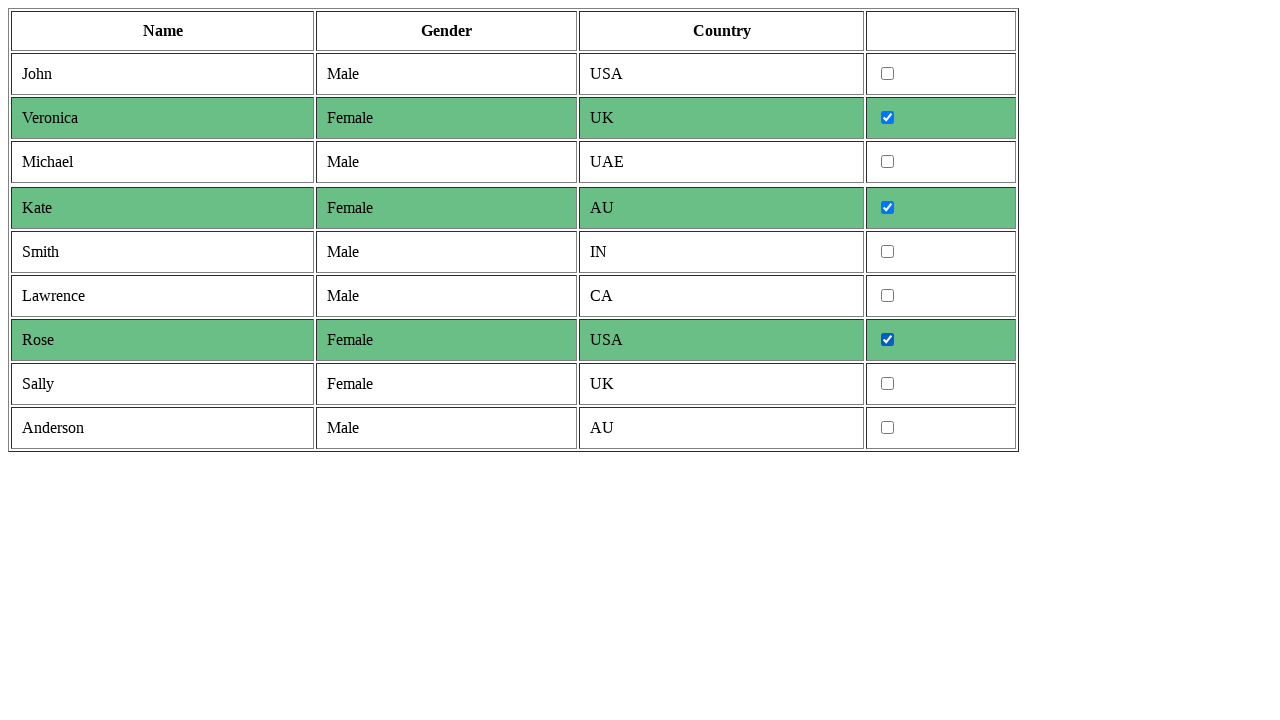

Extracted gender cell from row
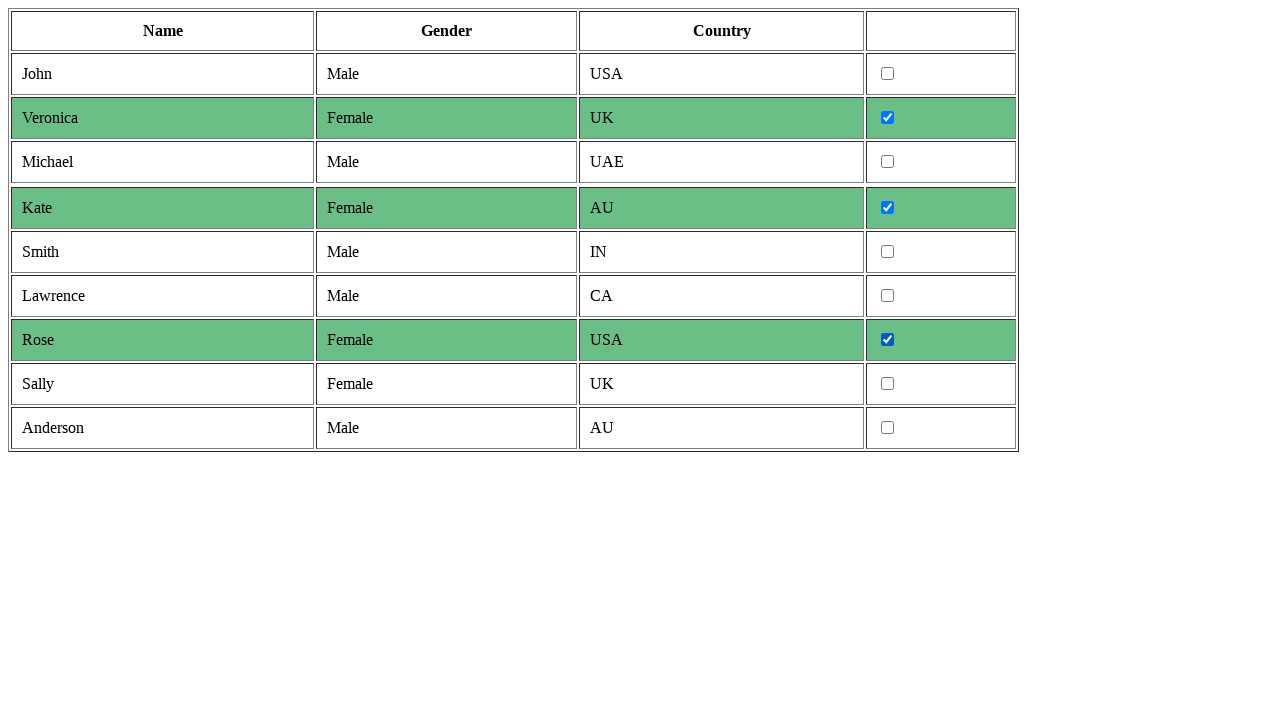

Gender cell contains 'female'
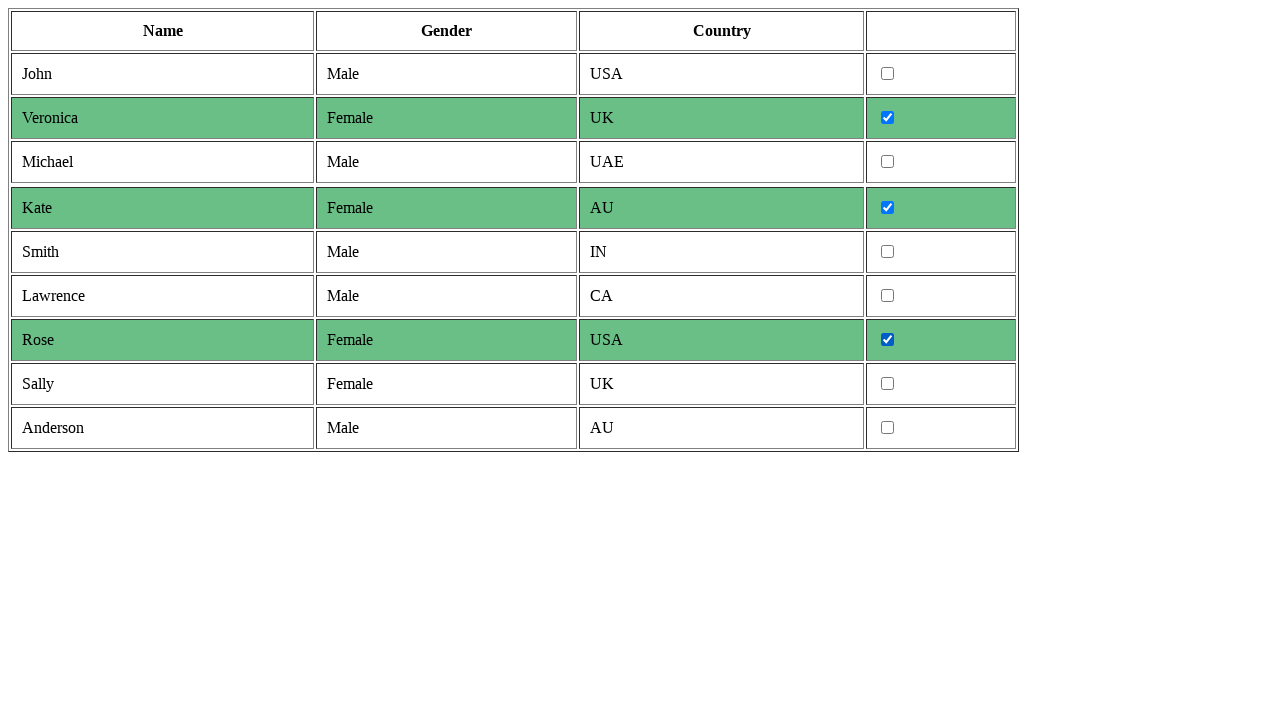

Located checkbox input for female row
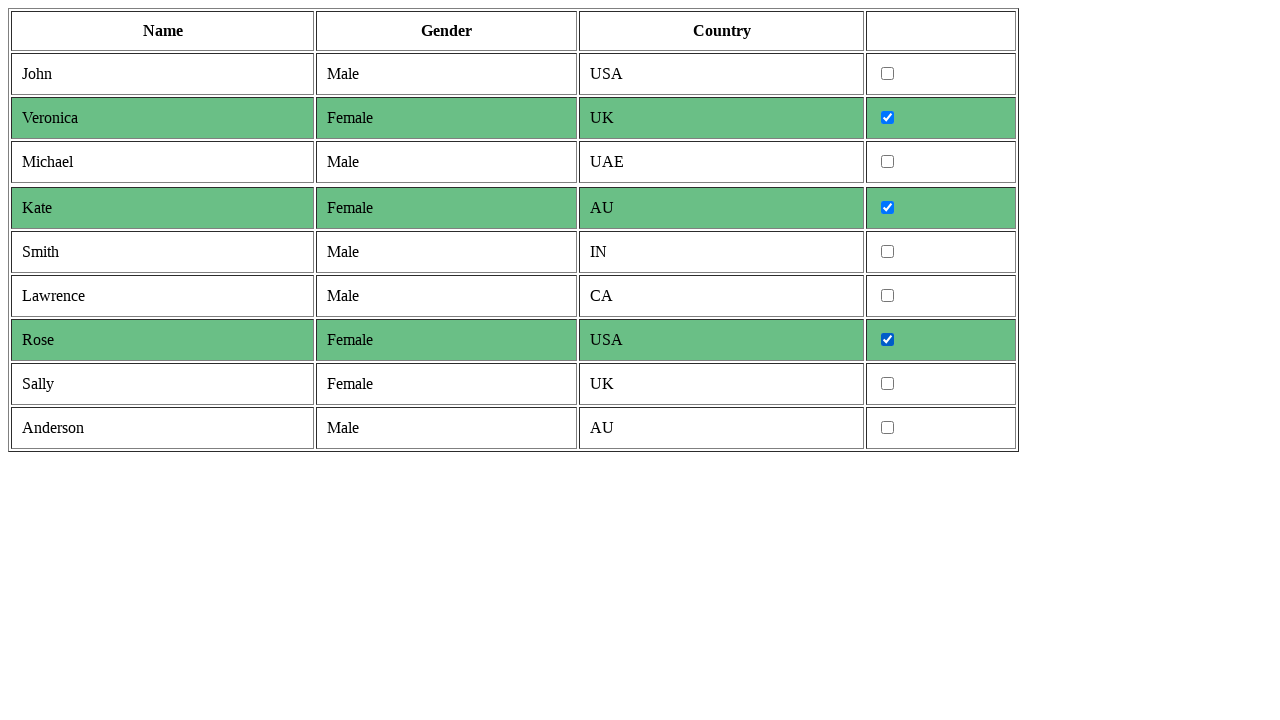

Clicked checkbox for female row at (888, 384) on tr >> nth=9 >> td >> nth=3 >> input
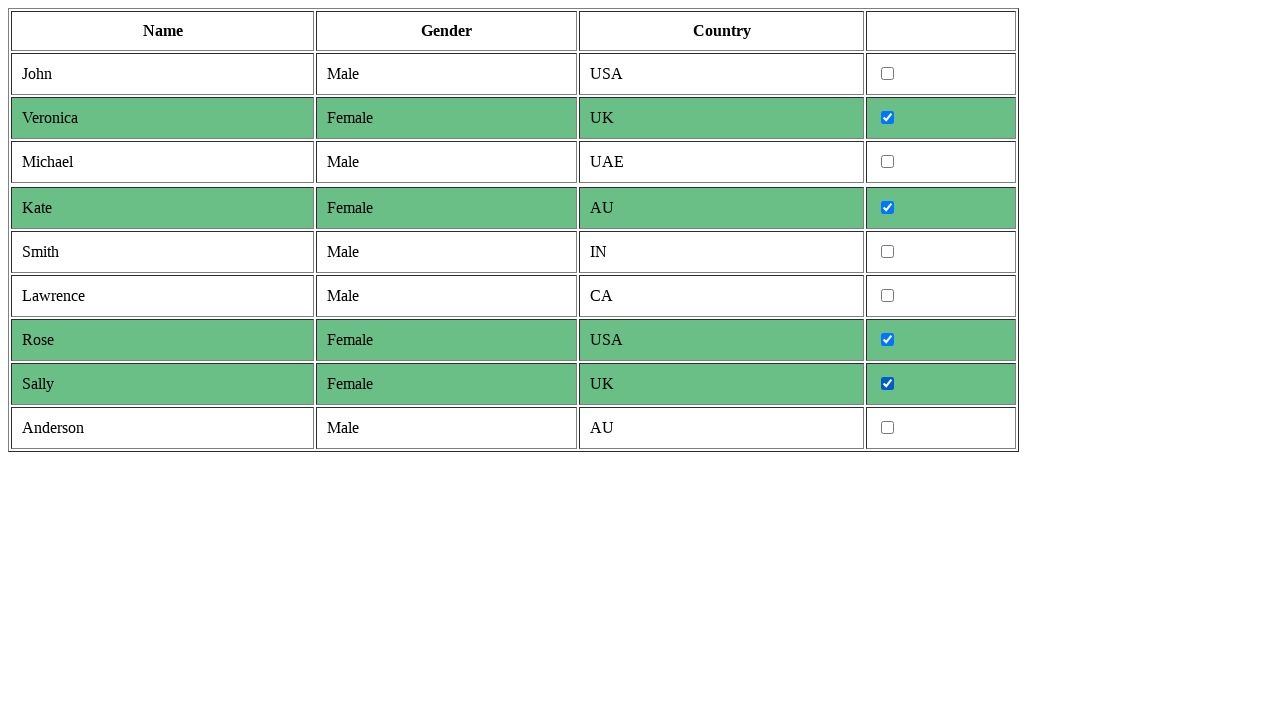

Located all cells in current row
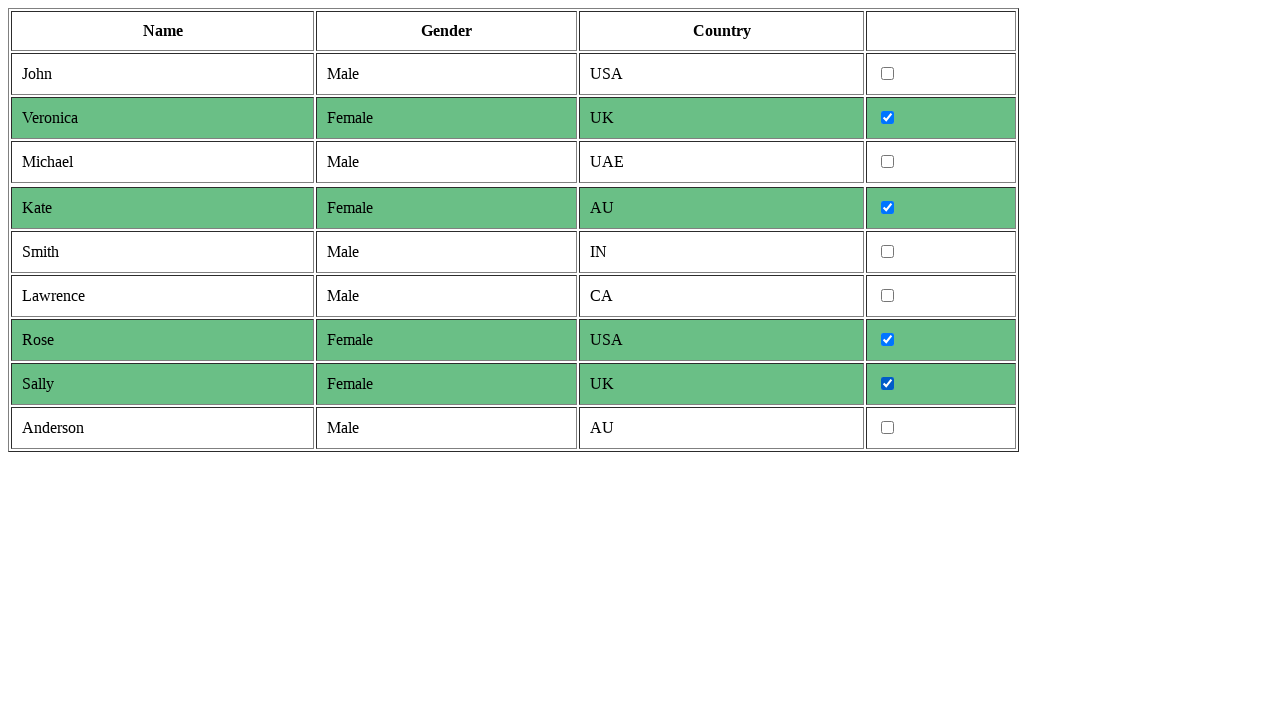

Extracted gender cell from row
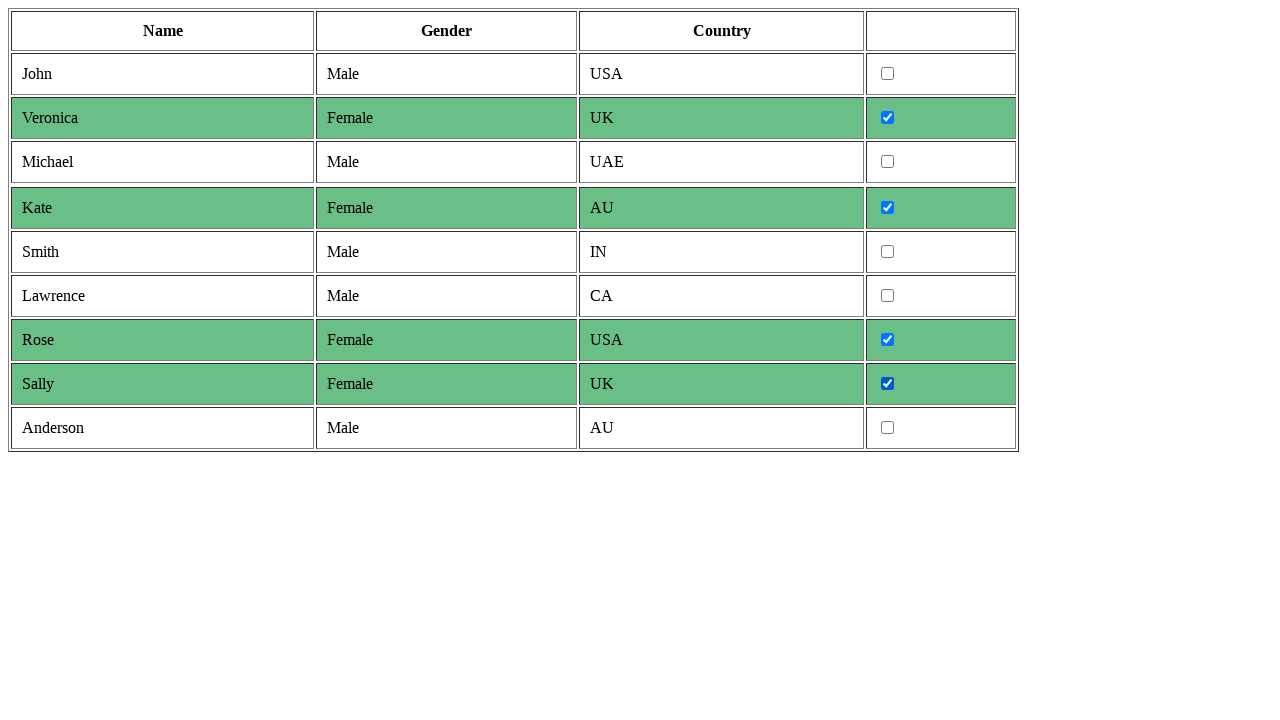

Waited 1000ms after clicking female checkboxes
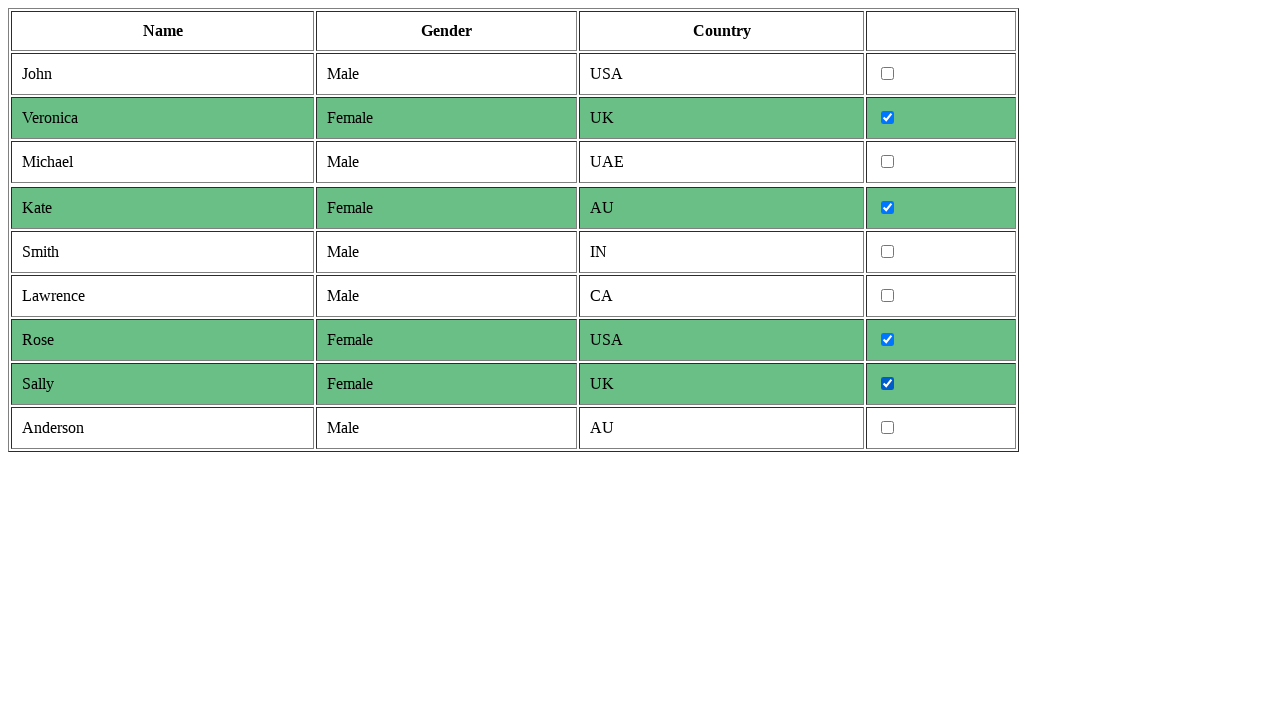

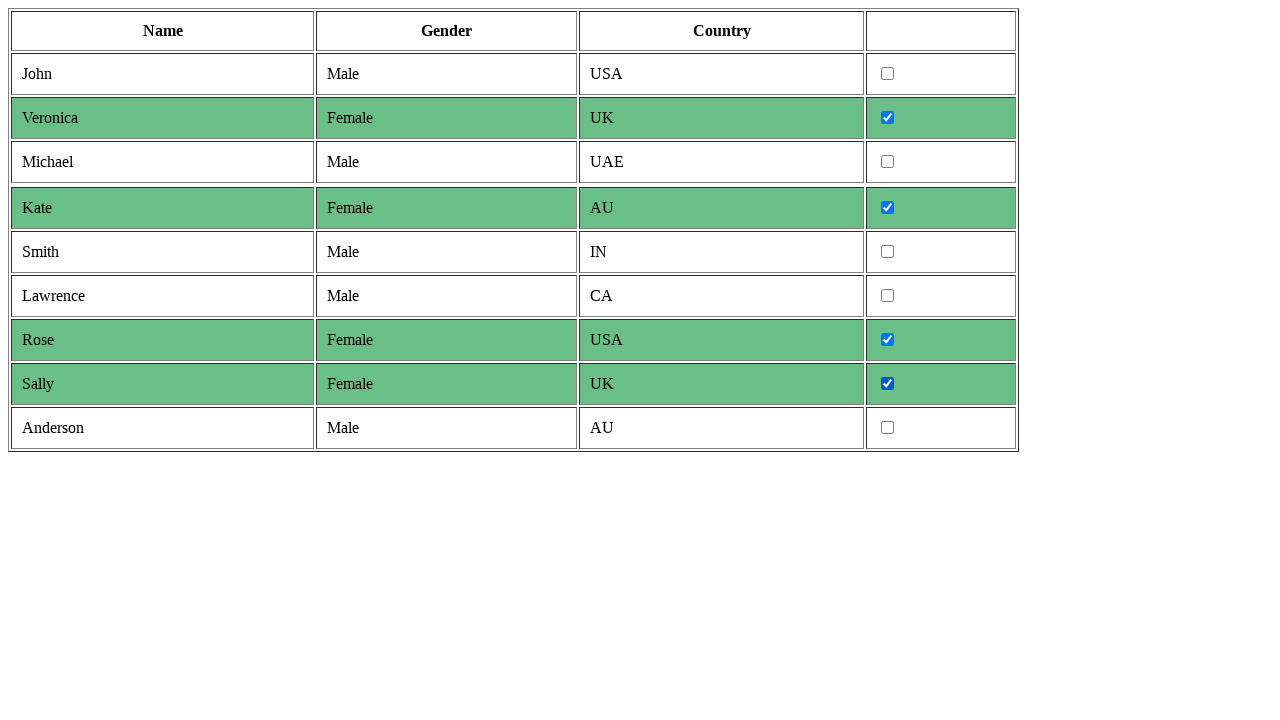